Tests jQuery UI date picker by switching to iframe, opening the date picker, navigating to a specific month/year, and selecting a date

Starting URL: https://jqueryui.com/datepicker/

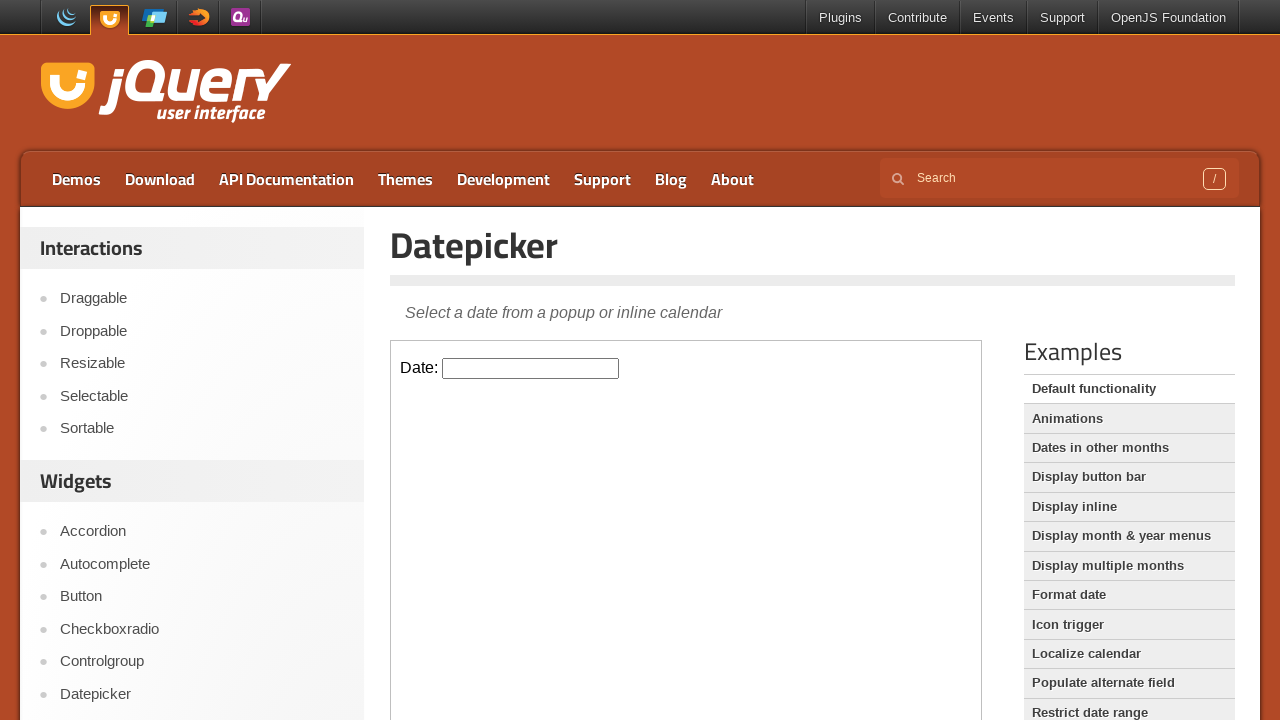

Located iframe containing date picker demo
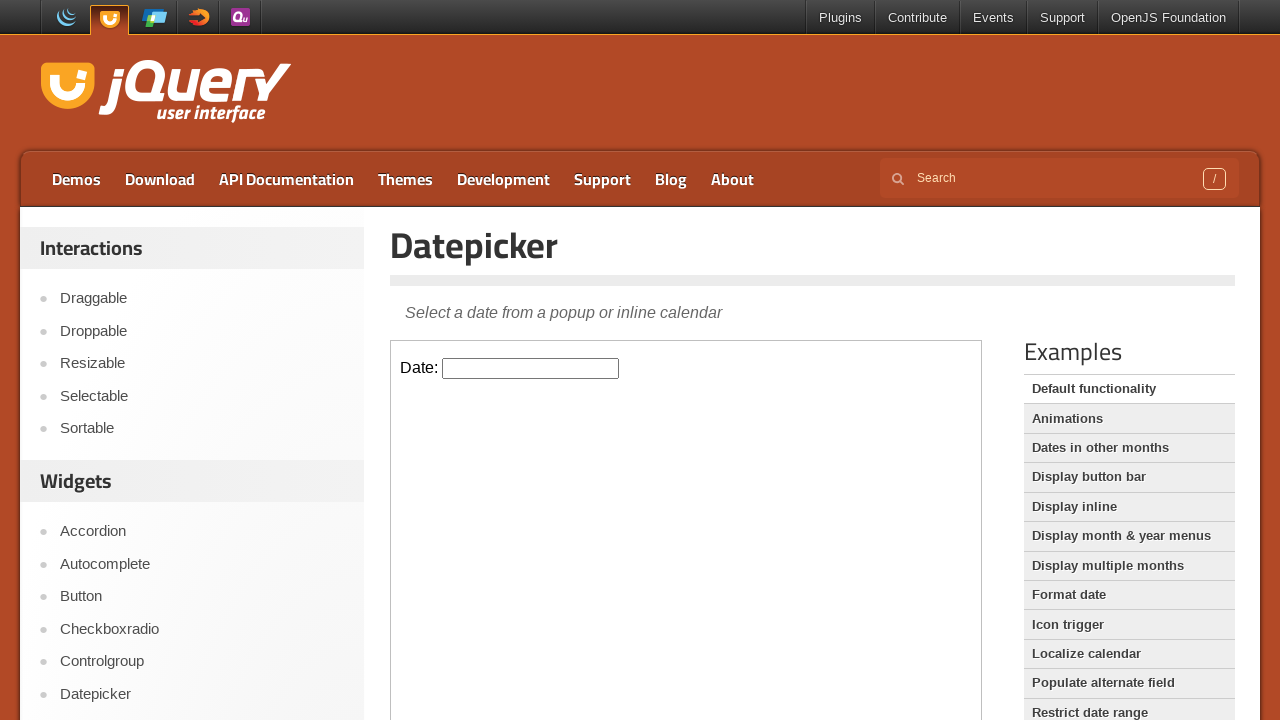

Clicked date picker input to open calendar at (531, 368) on xpath=//iframe[@class='demo-frame'] >> internal:control=enter-frame >> xpath=//i
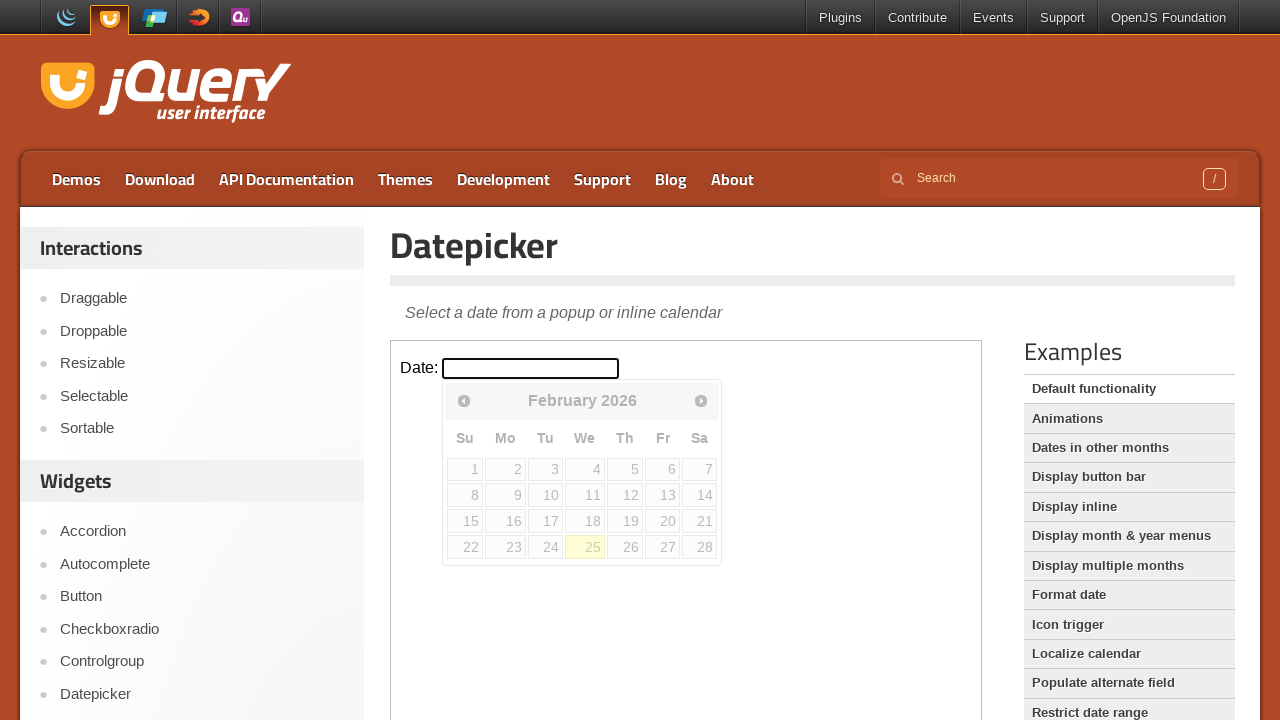

Retrieved current month 'February' and year '2026'
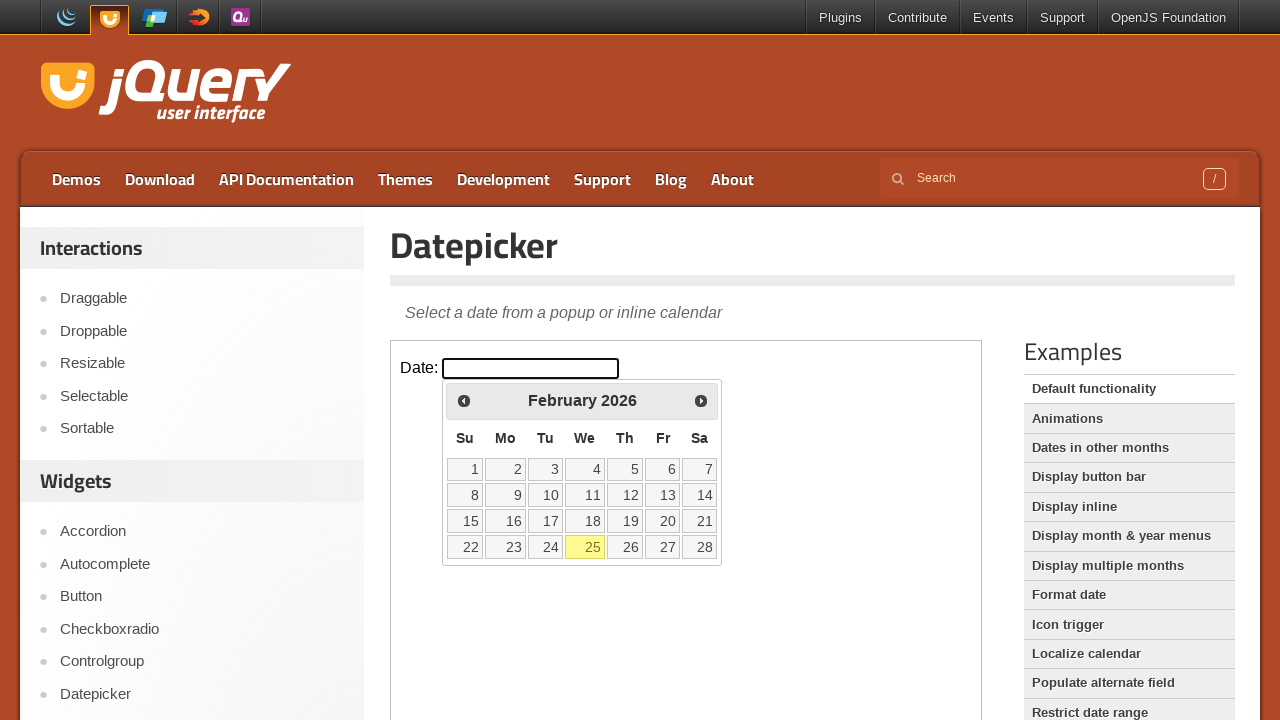

Clicked next button to navigate toward March 2028 at (701, 400) on xpath=//iframe[@class='demo-frame'] >> internal:control=enter-frame >> xpath=//s
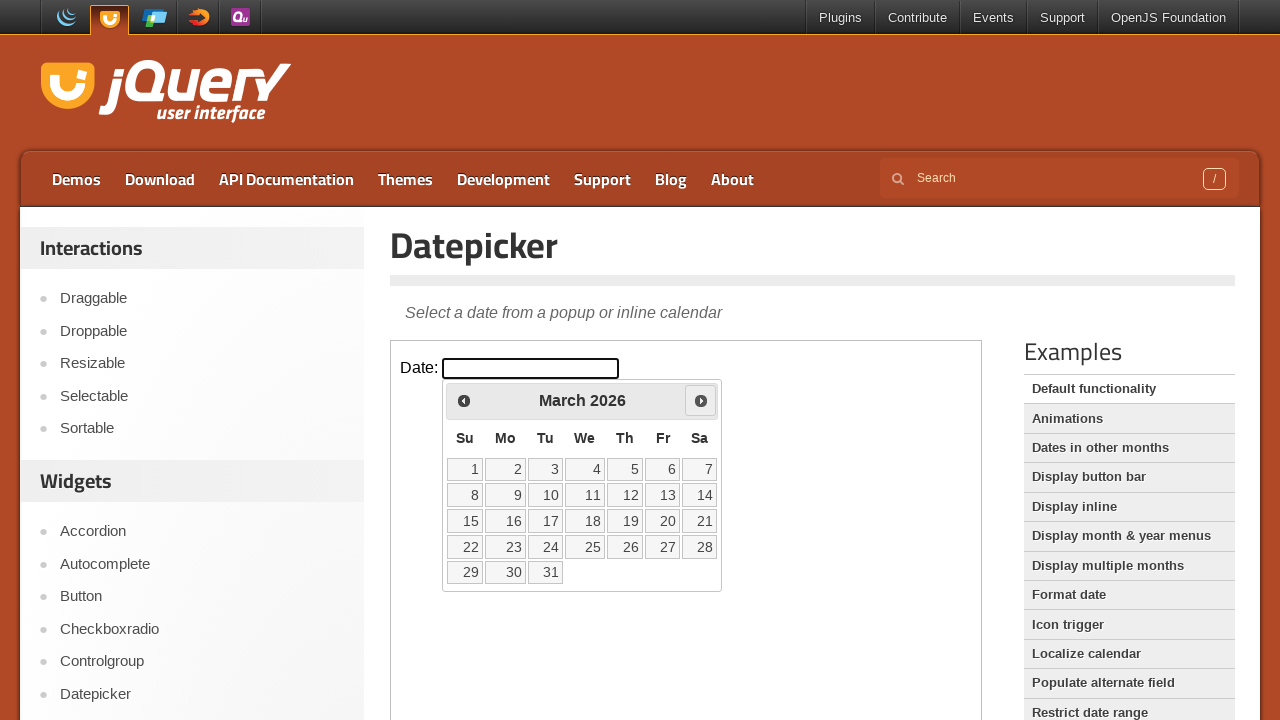

Retrieved current month 'March' and year '2026'
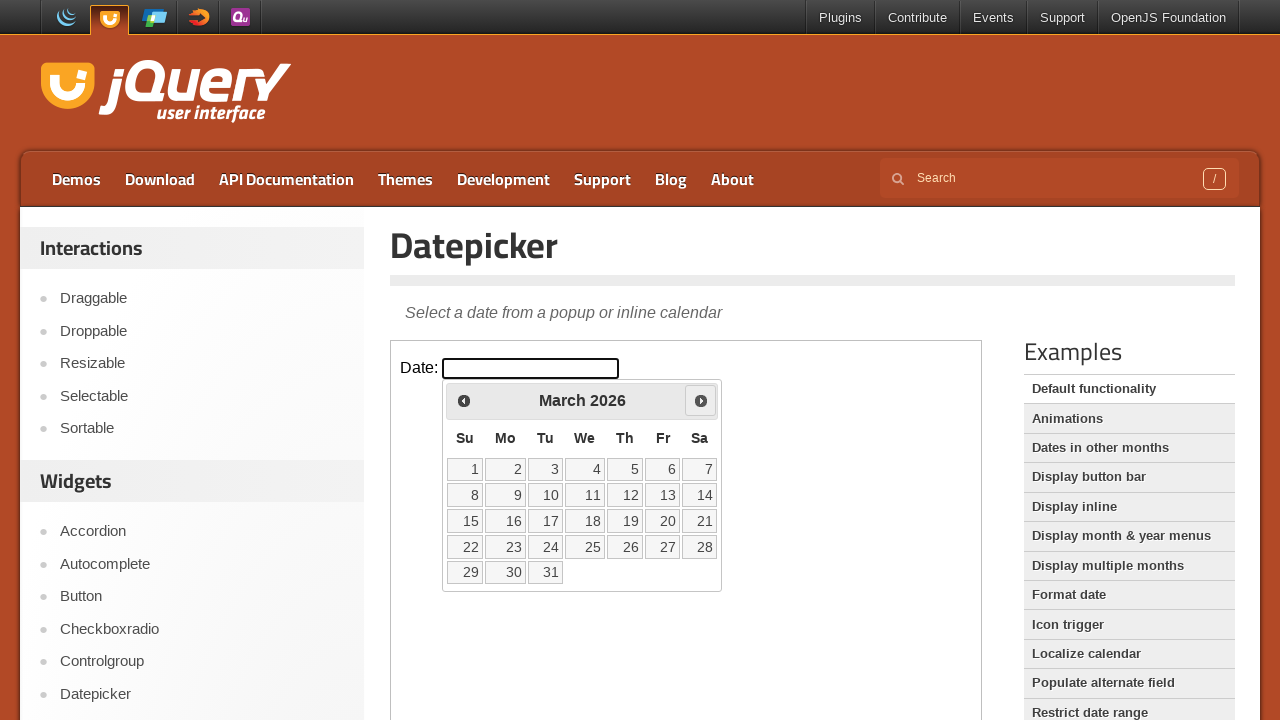

Clicked next button to navigate toward March 2028 at (701, 400) on xpath=//iframe[@class='demo-frame'] >> internal:control=enter-frame >> xpath=//s
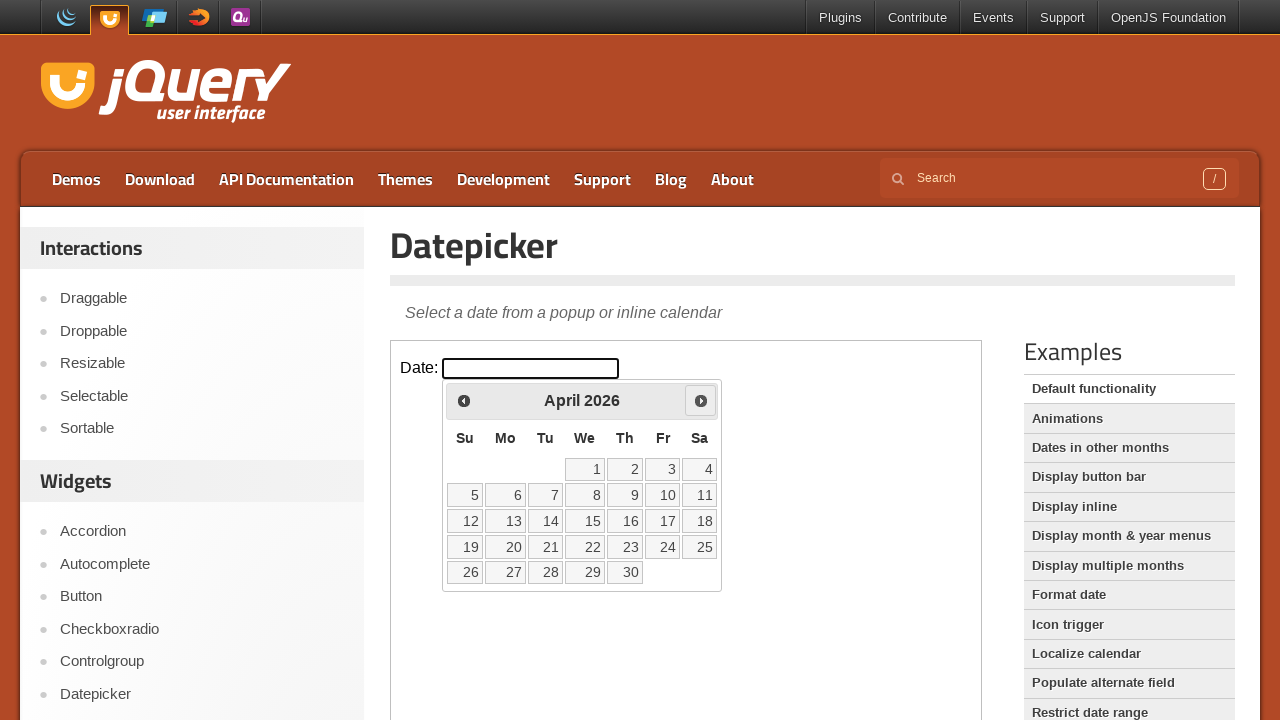

Retrieved current month 'April' and year '2026'
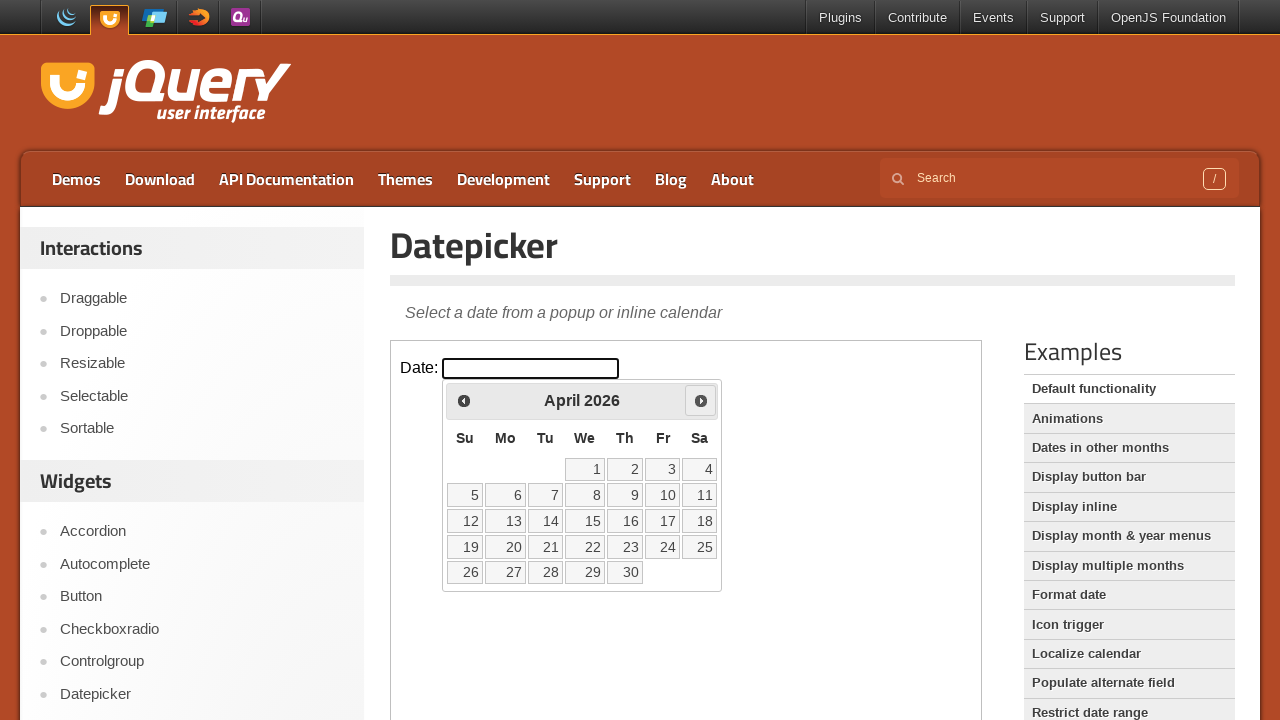

Clicked next button to navigate toward March 2028 at (701, 400) on xpath=//iframe[@class='demo-frame'] >> internal:control=enter-frame >> xpath=//s
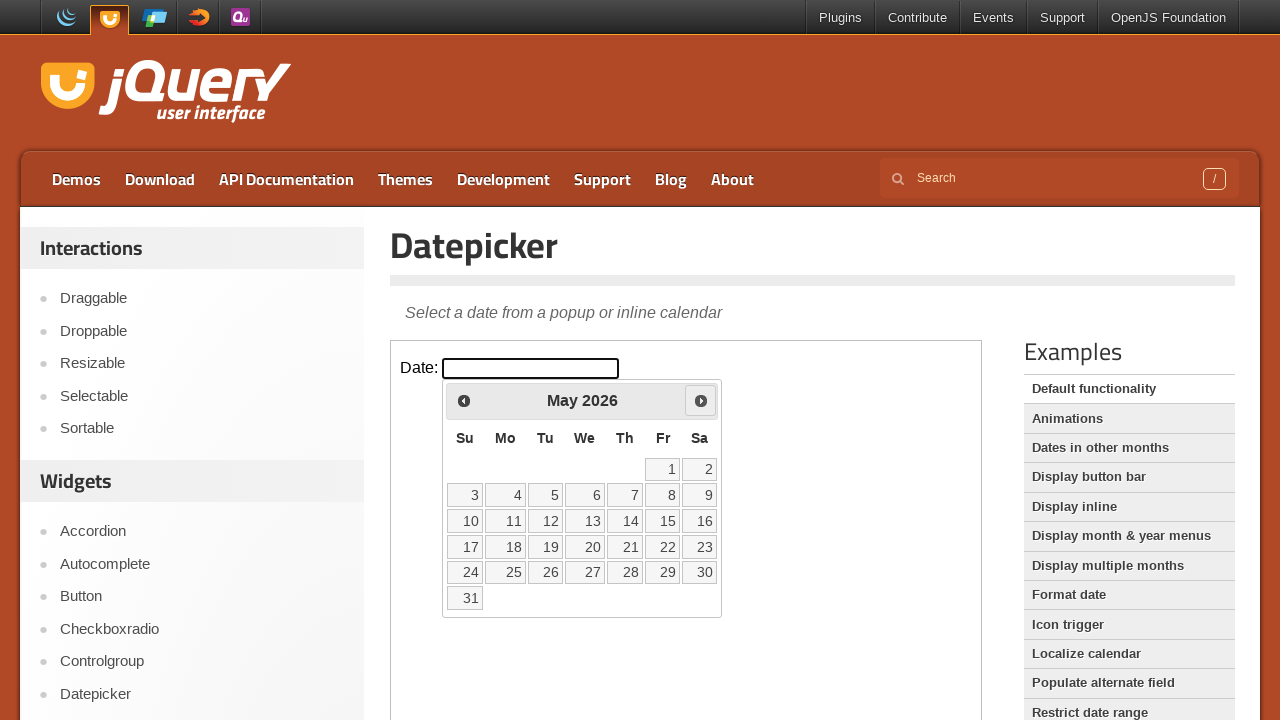

Retrieved current month 'May' and year '2026'
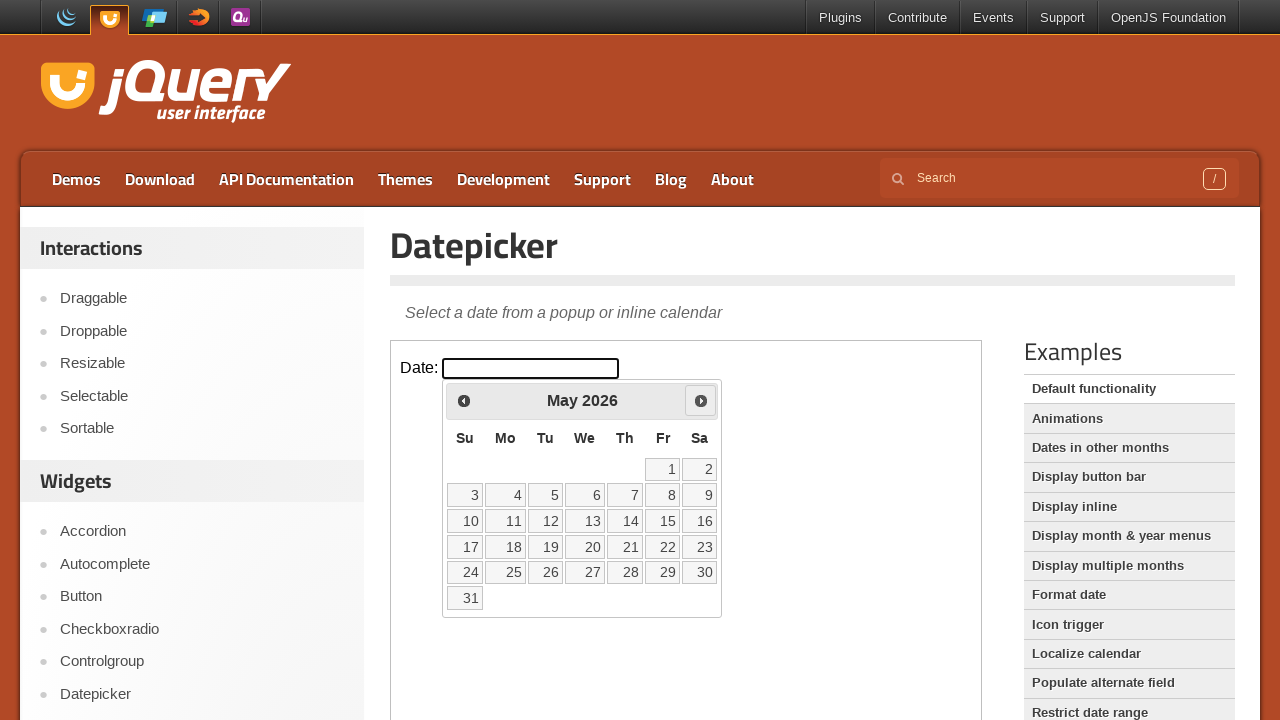

Clicked next button to navigate toward March 2028 at (701, 400) on xpath=//iframe[@class='demo-frame'] >> internal:control=enter-frame >> xpath=//s
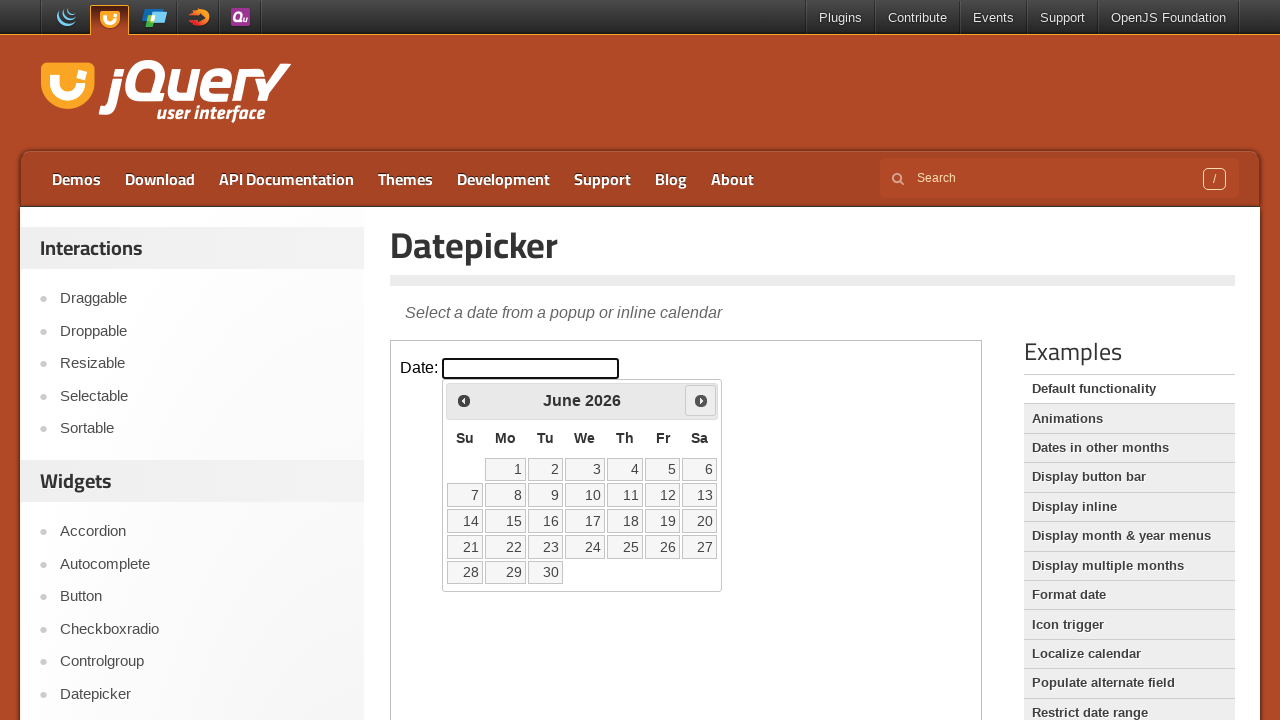

Retrieved current month 'June' and year '2026'
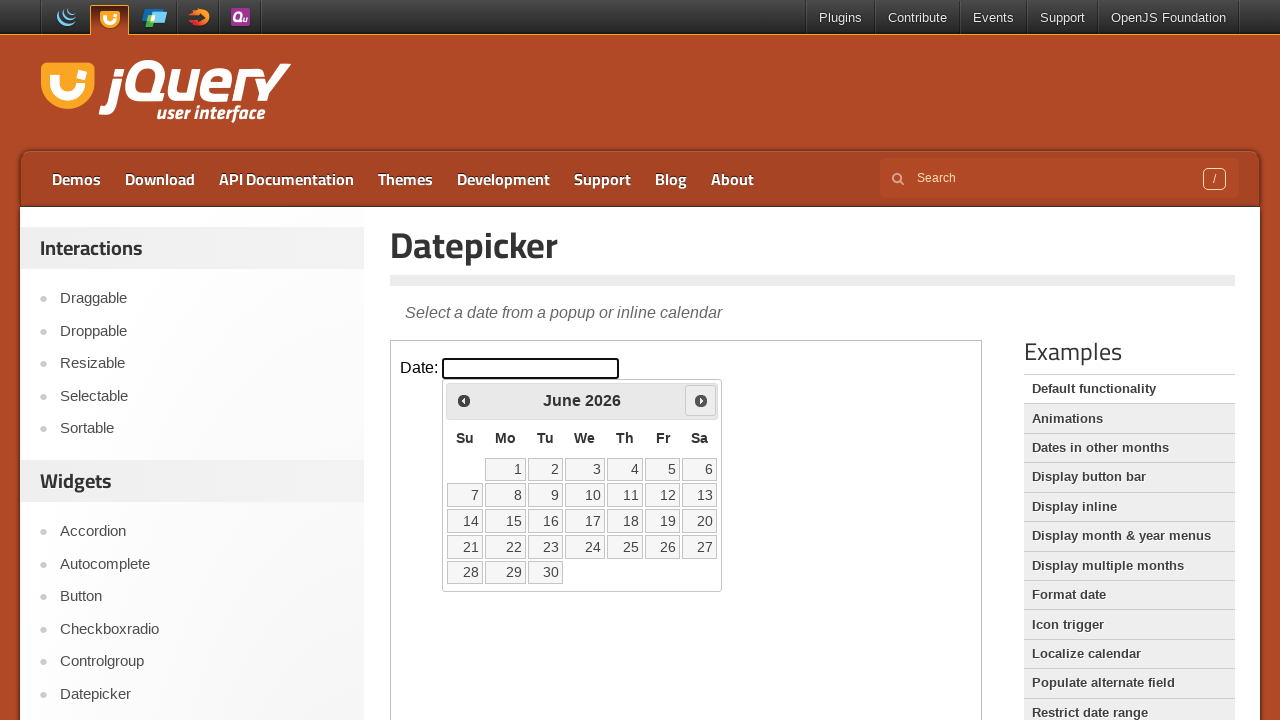

Clicked next button to navigate toward March 2028 at (701, 400) on xpath=//iframe[@class='demo-frame'] >> internal:control=enter-frame >> xpath=//s
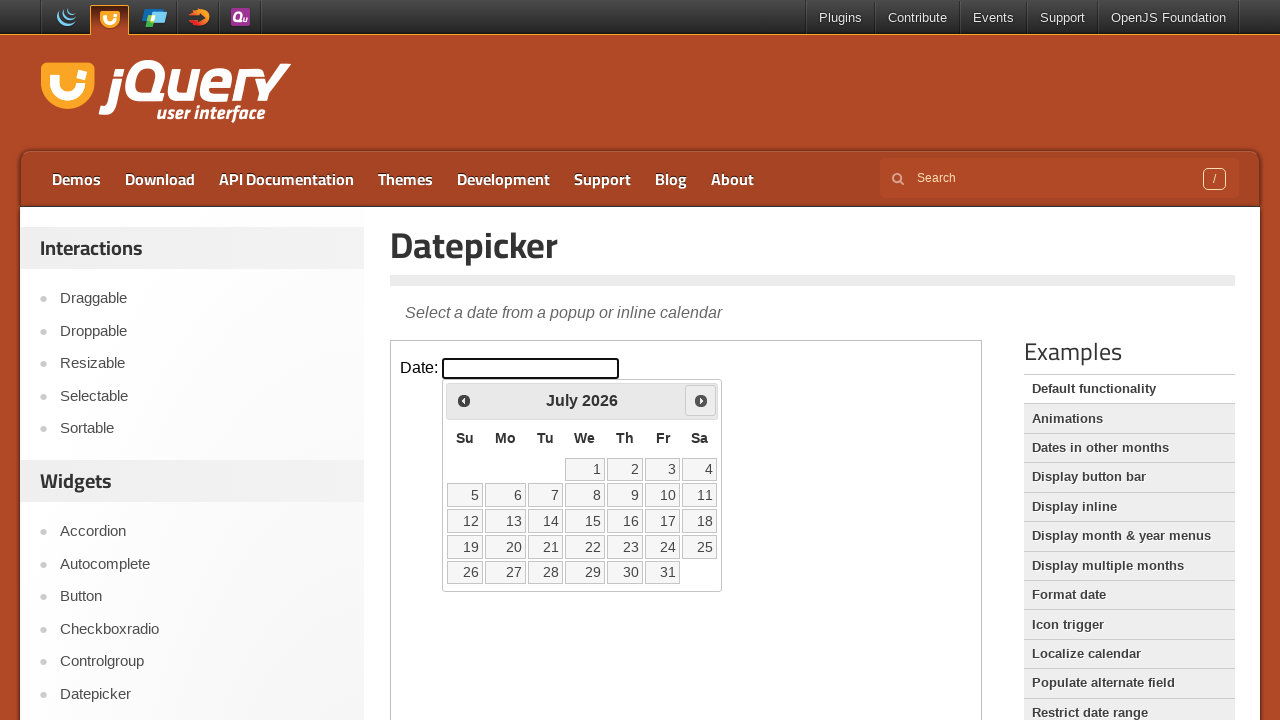

Retrieved current month 'July' and year '2026'
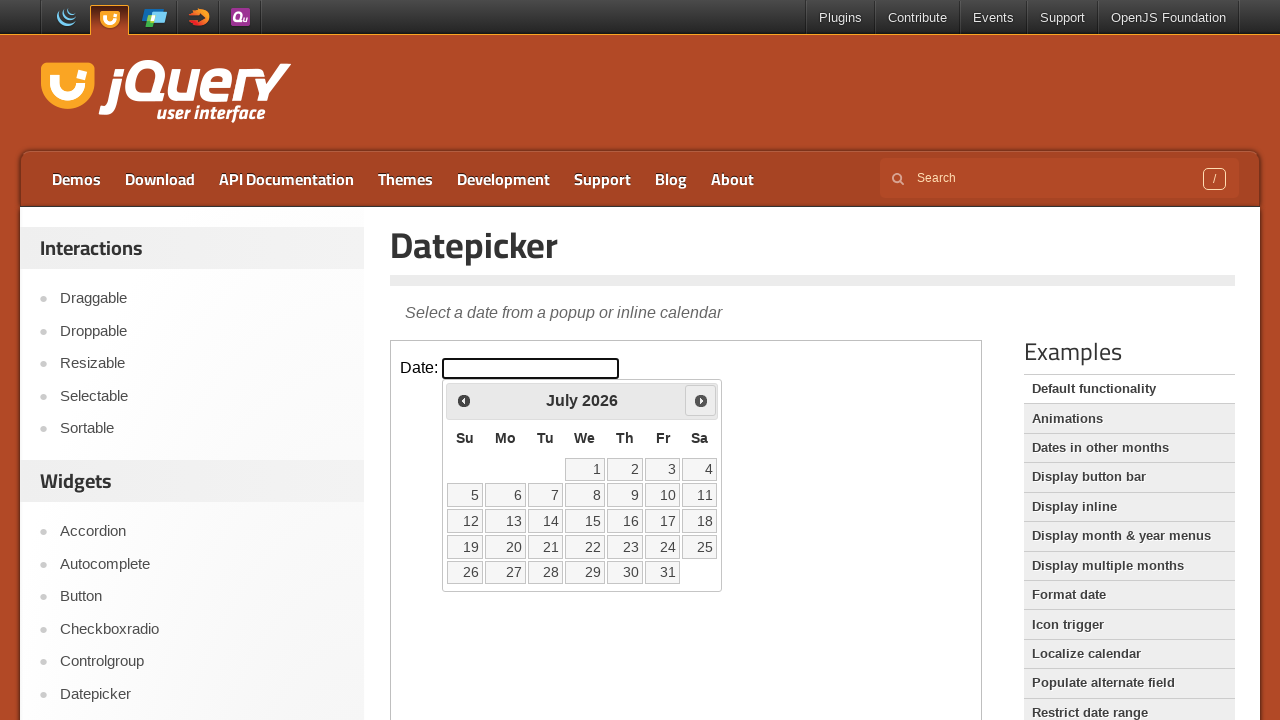

Clicked next button to navigate toward March 2028 at (701, 400) on xpath=//iframe[@class='demo-frame'] >> internal:control=enter-frame >> xpath=//s
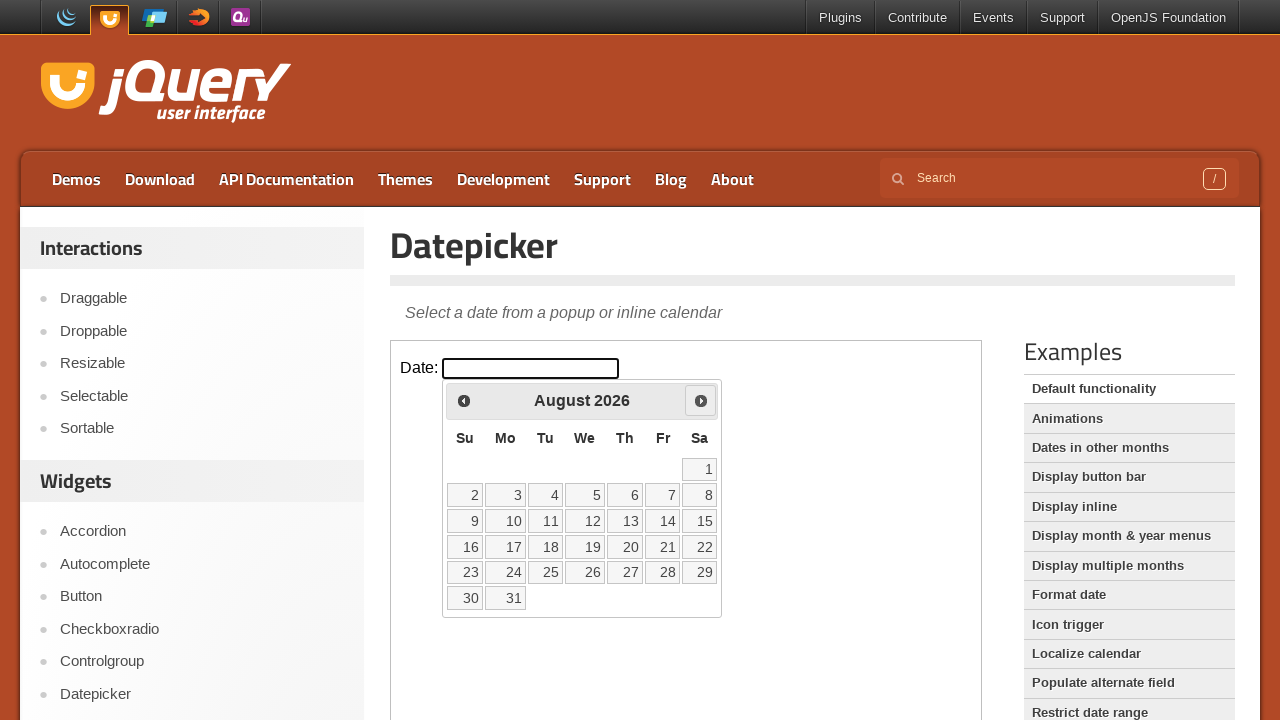

Retrieved current month 'August' and year '2026'
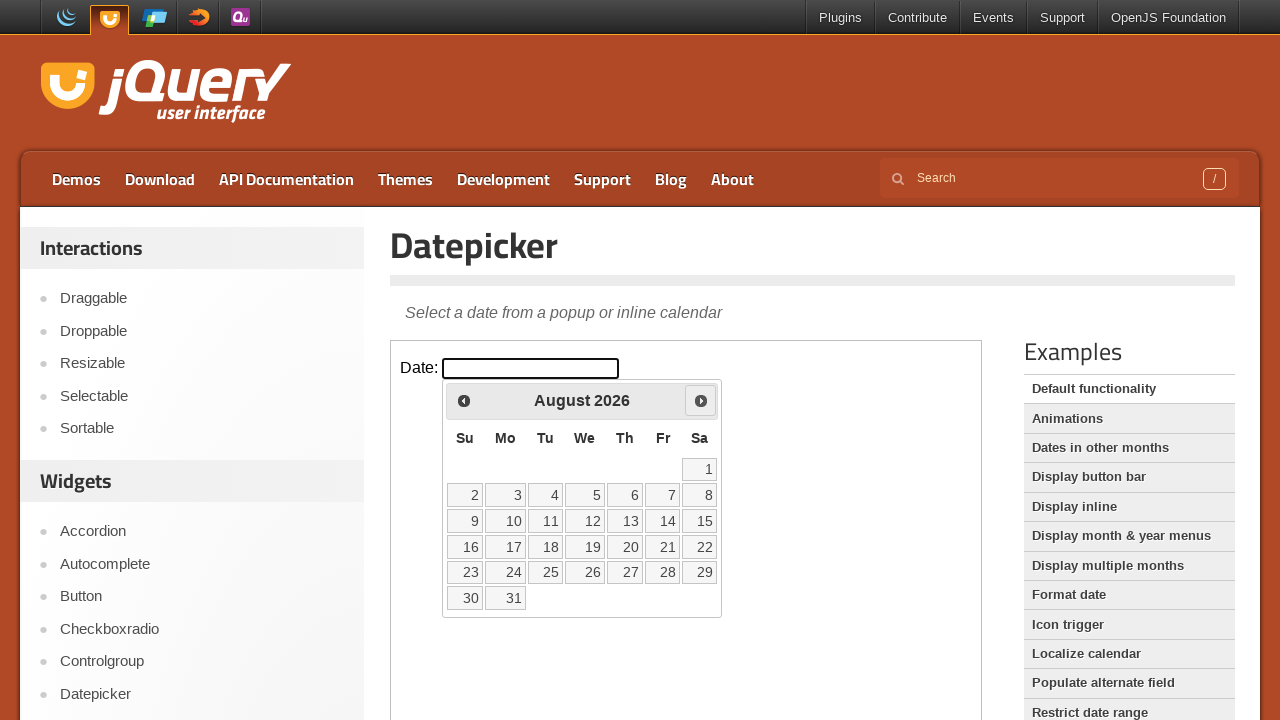

Clicked next button to navigate toward March 2028 at (701, 400) on xpath=//iframe[@class='demo-frame'] >> internal:control=enter-frame >> xpath=//s
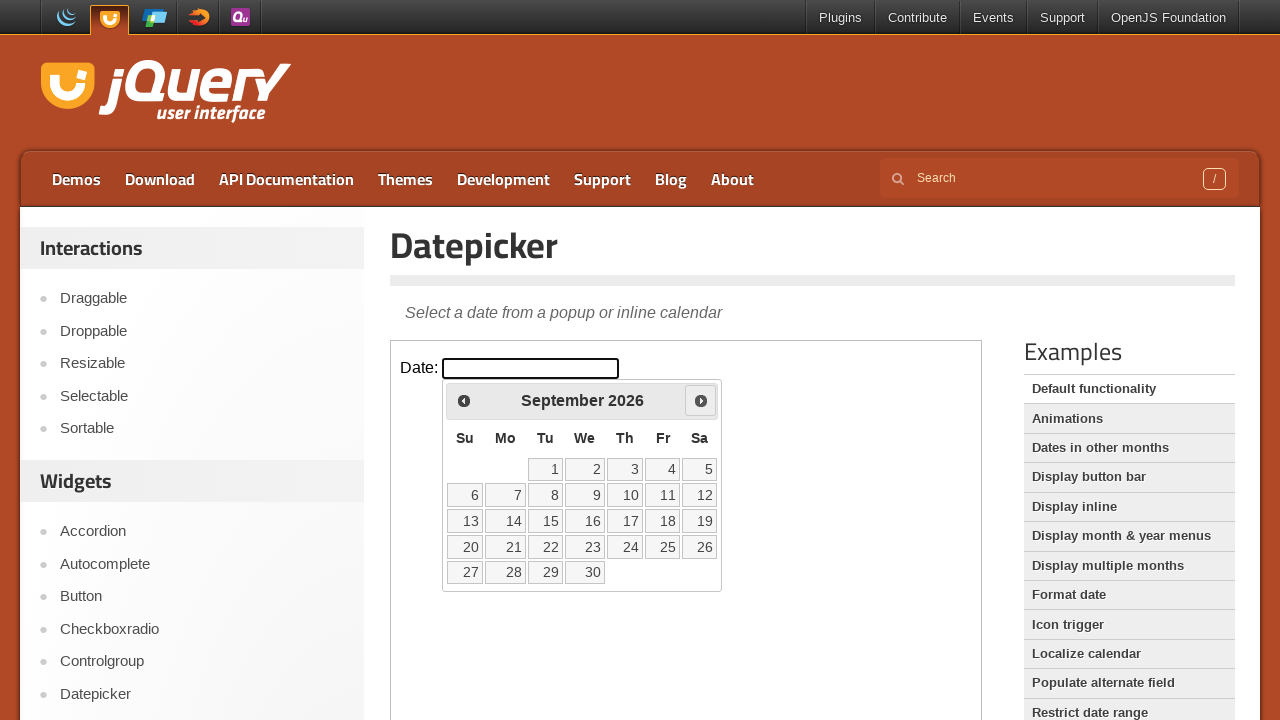

Retrieved current month 'September' and year '2026'
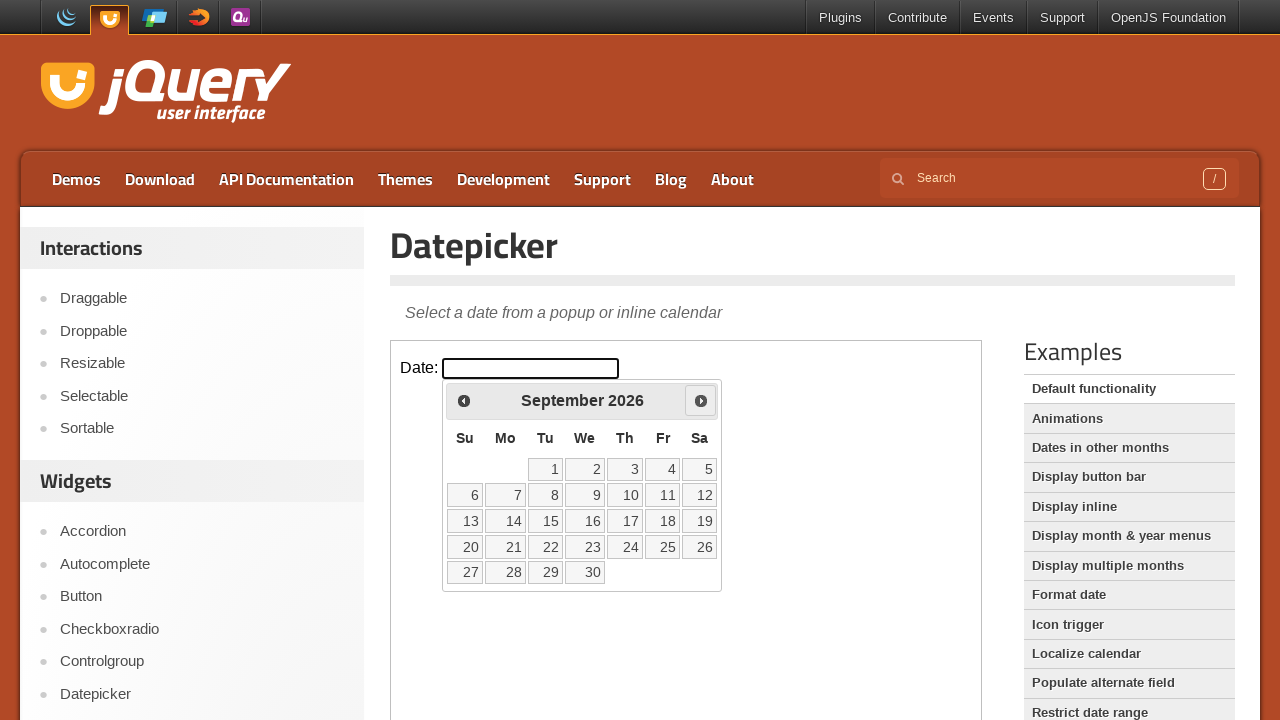

Clicked next button to navigate toward March 2028 at (701, 400) on xpath=//iframe[@class='demo-frame'] >> internal:control=enter-frame >> xpath=//s
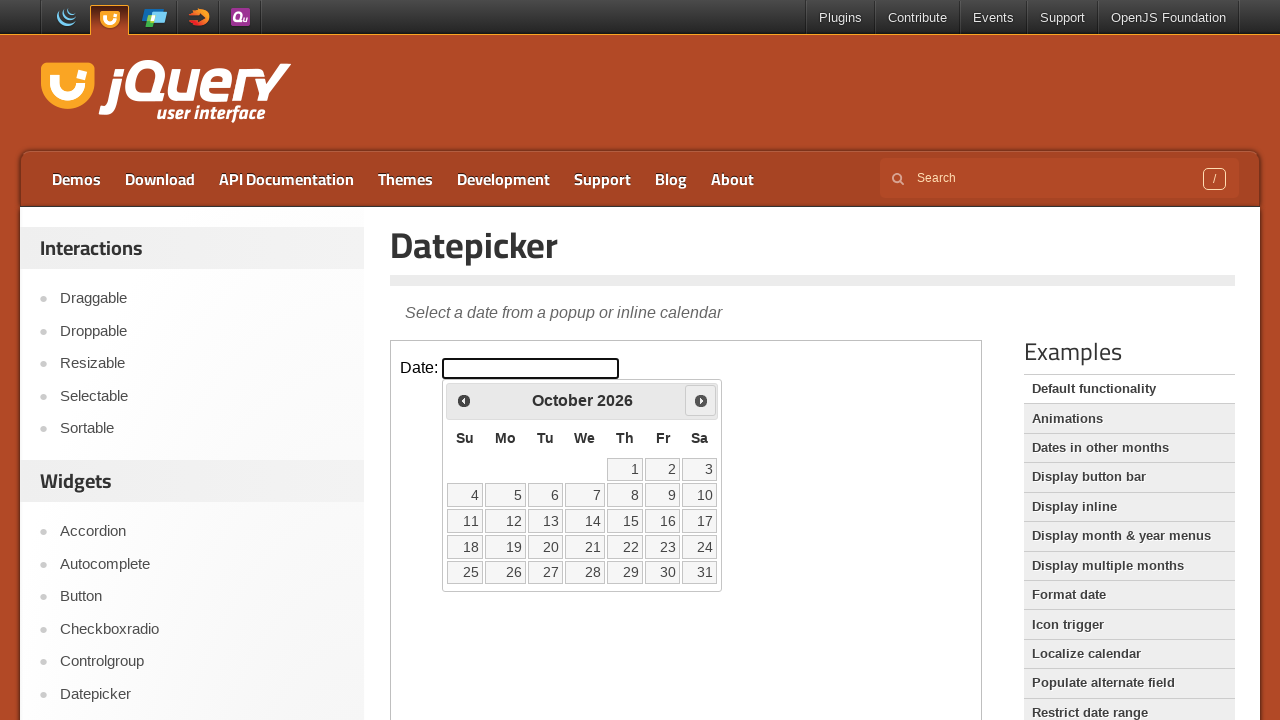

Retrieved current month 'October' and year '2026'
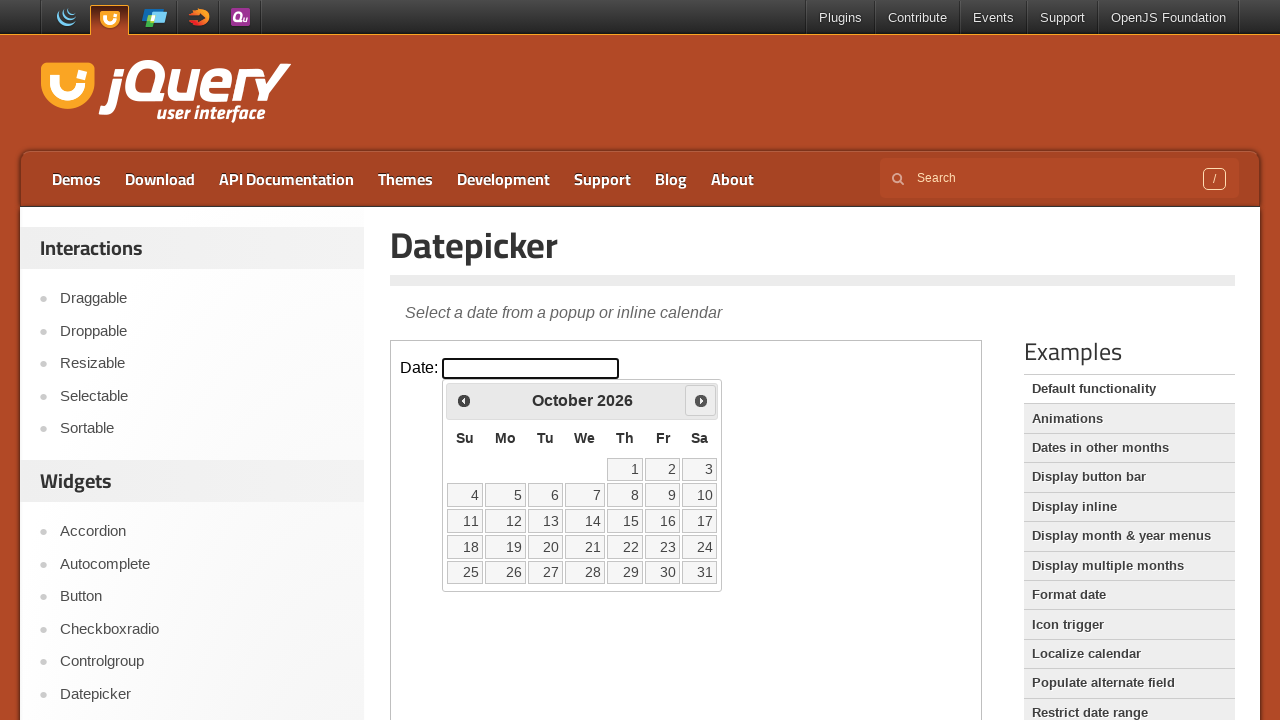

Clicked next button to navigate toward March 2028 at (701, 400) on xpath=//iframe[@class='demo-frame'] >> internal:control=enter-frame >> xpath=//s
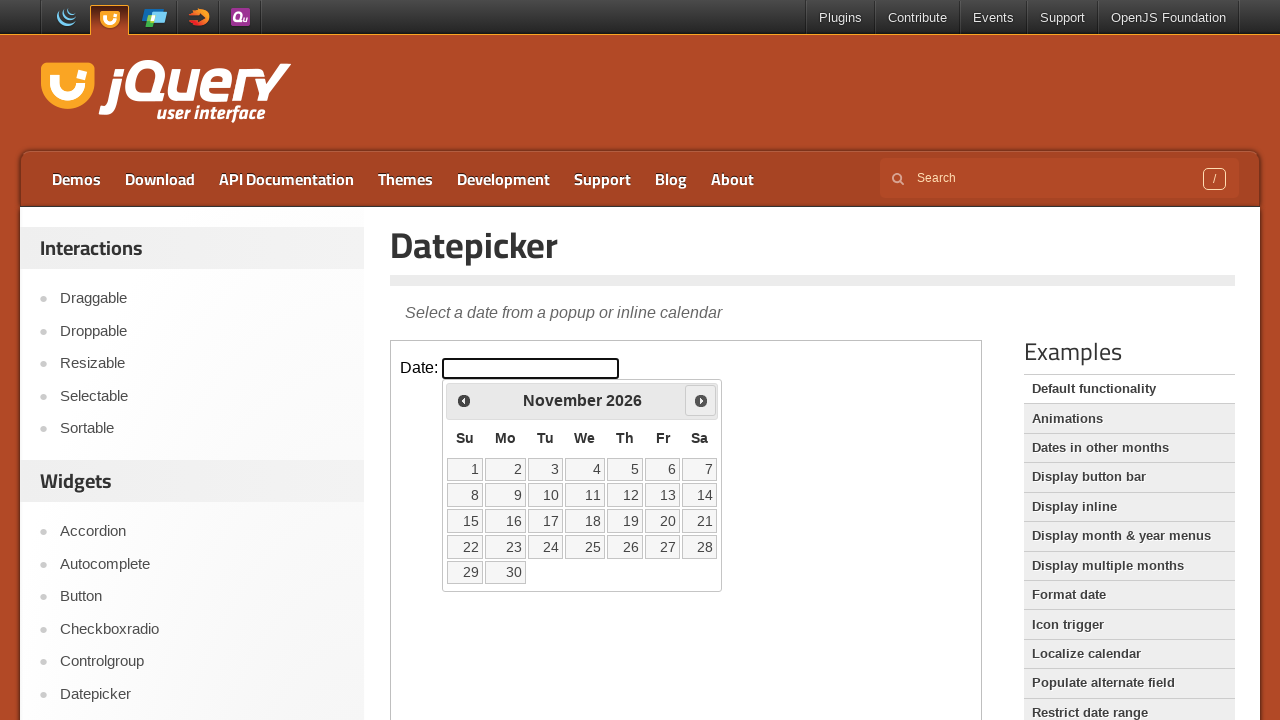

Retrieved current month 'November' and year '2026'
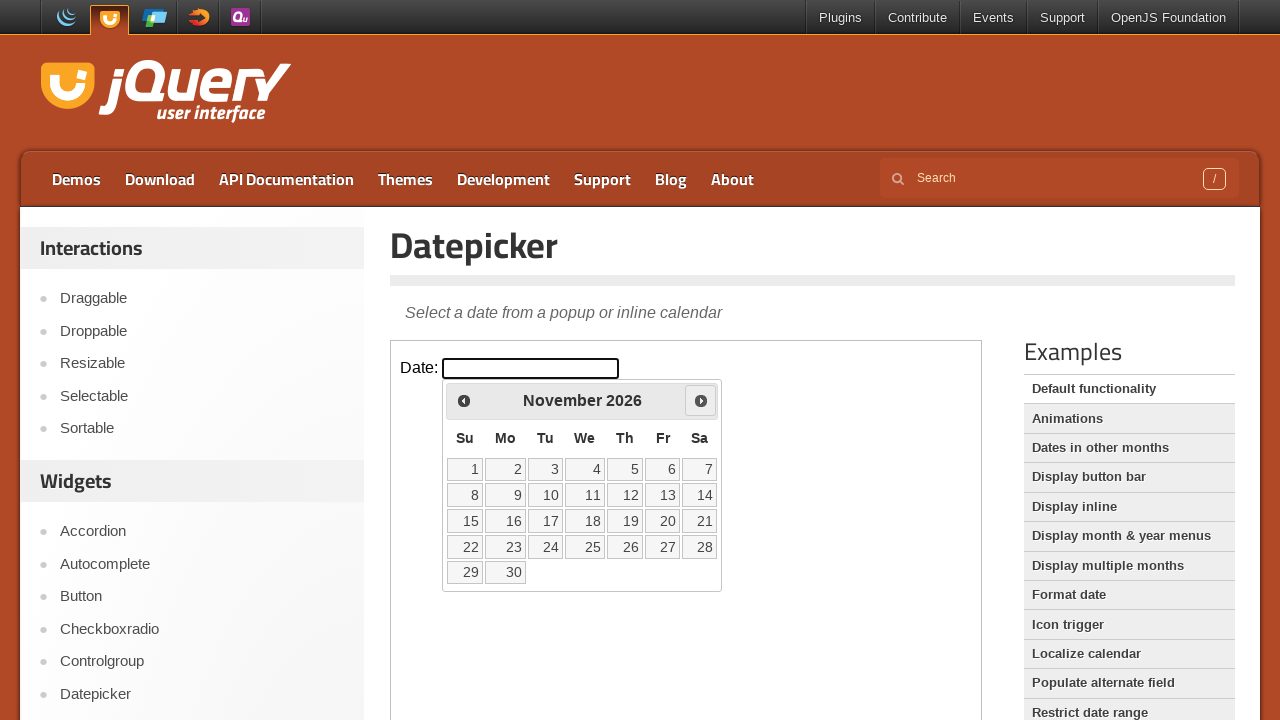

Clicked next button to navigate toward March 2028 at (701, 400) on xpath=//iframe[@class='demo-frame'] >> internal:control=enter-frame >> xpath=//s
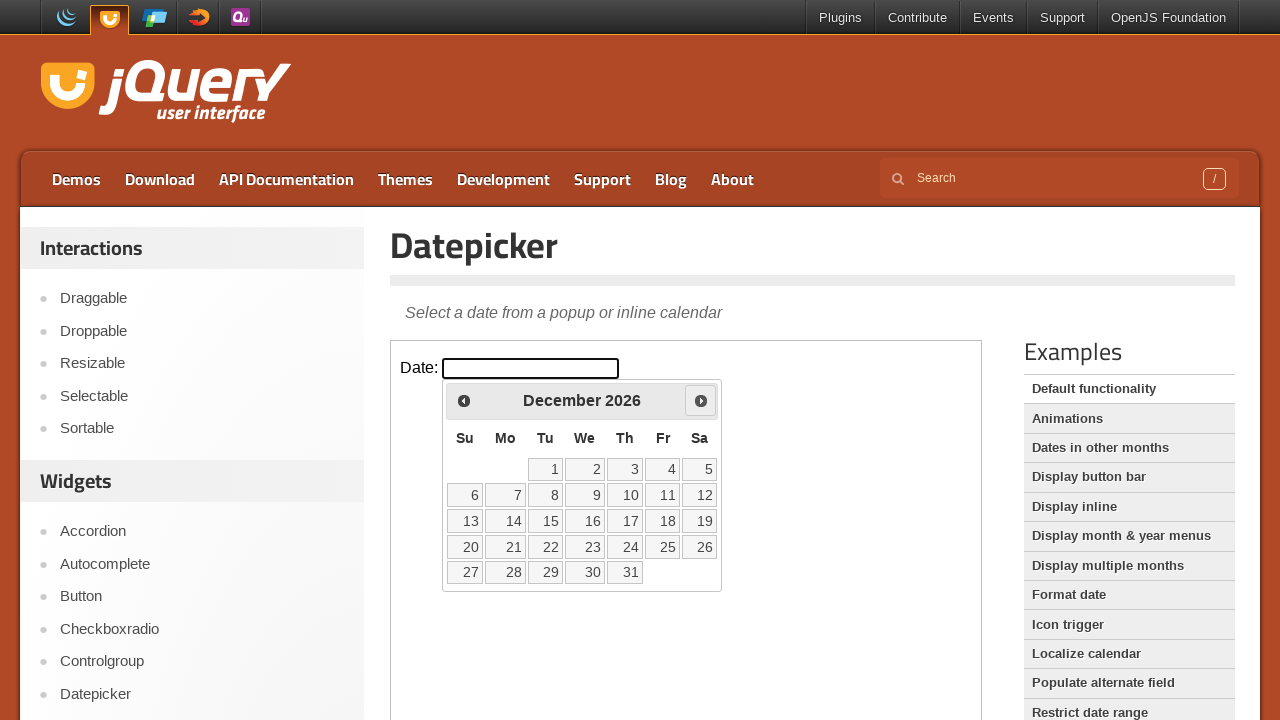

Retrieved current month 'December' and year '2026'
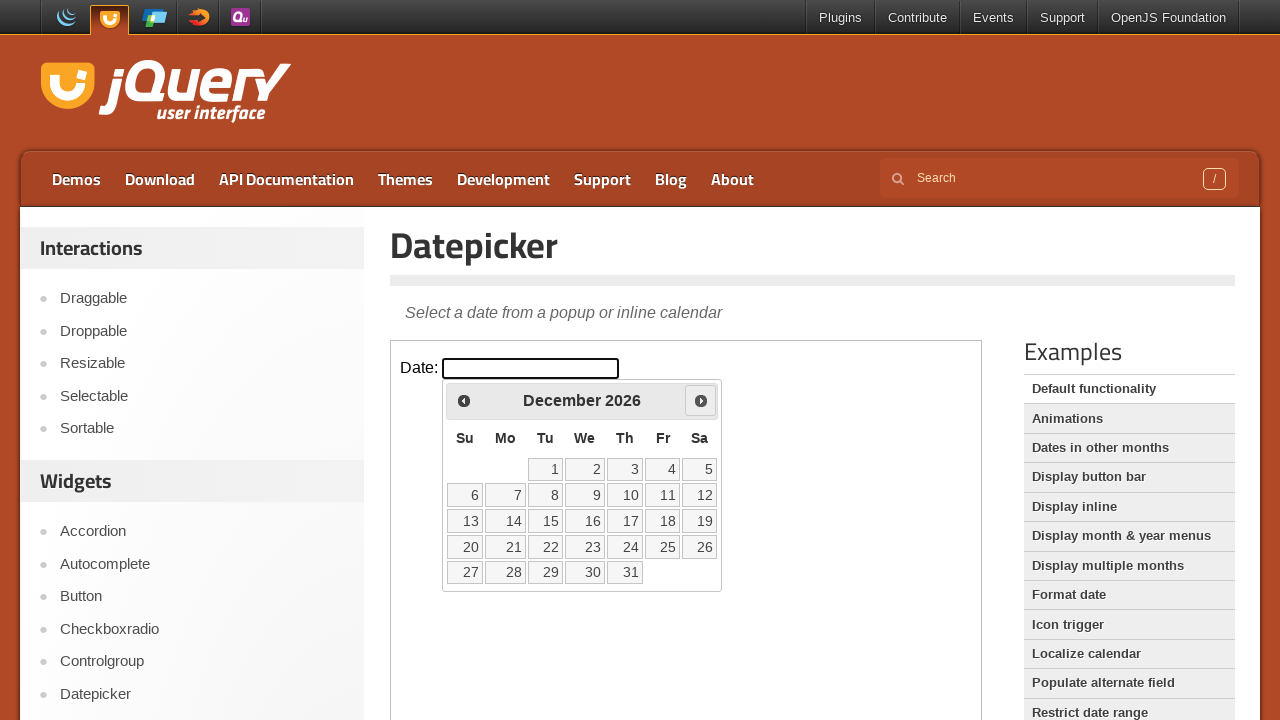

Clicked next button to navigate toward March 2028 at (701, 400) on xpath=//iframe[@class='demo-frame'] >> internal:control=enter-frame >> xpath=//s
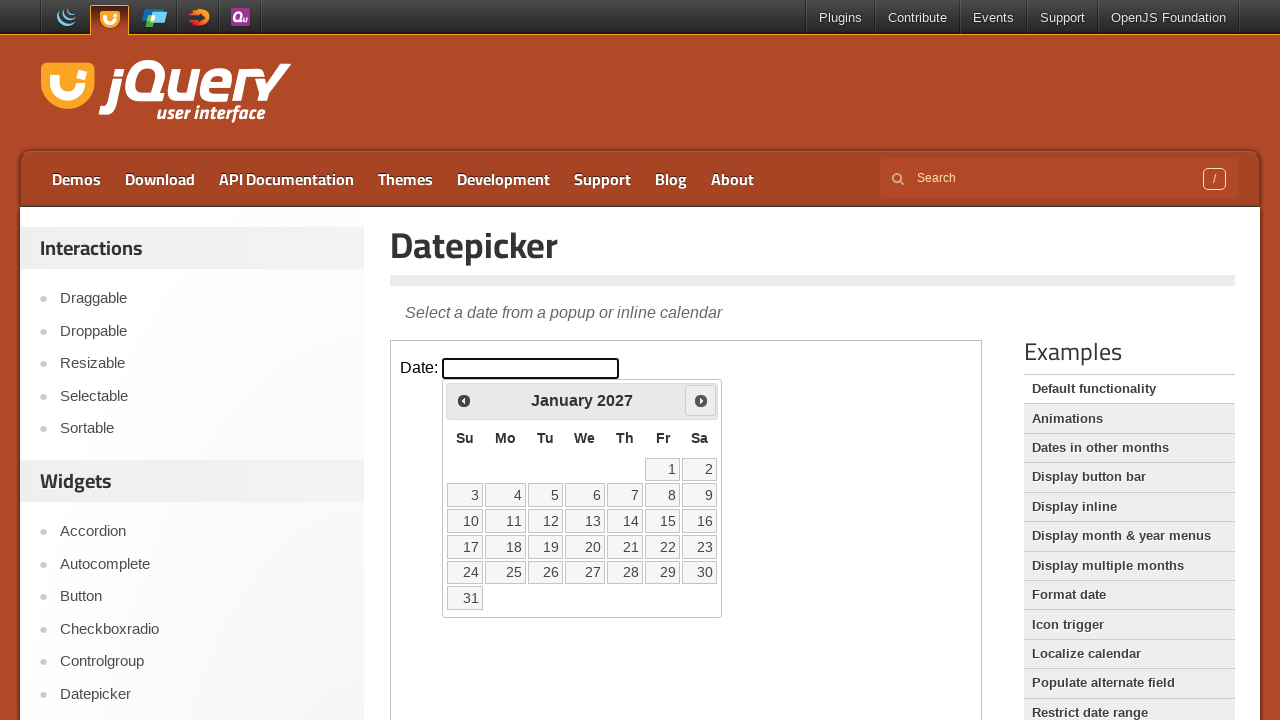

Retrieved current month 'January' and year '2027'
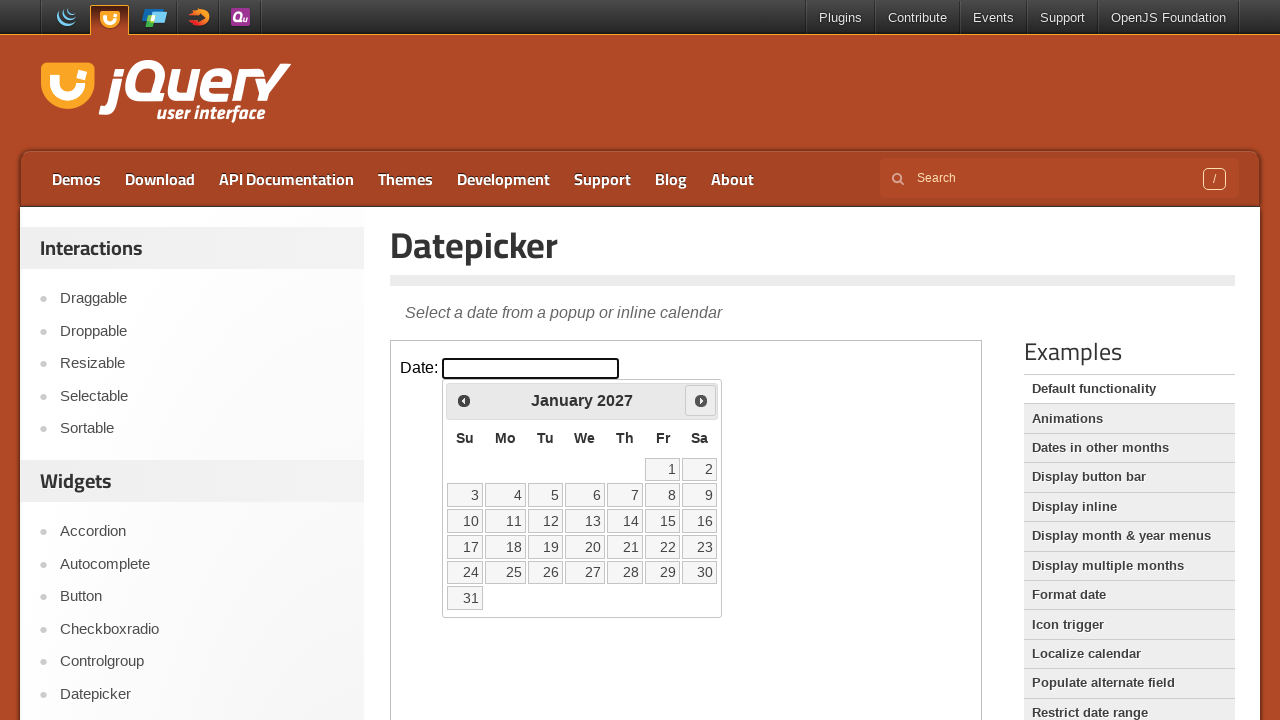

Clicked next button to navigate toward March 2028 at (701, 400) on xpath=//iframe[@class='demo-frame'] >> internal:control=enter-frame >> xpath=//s
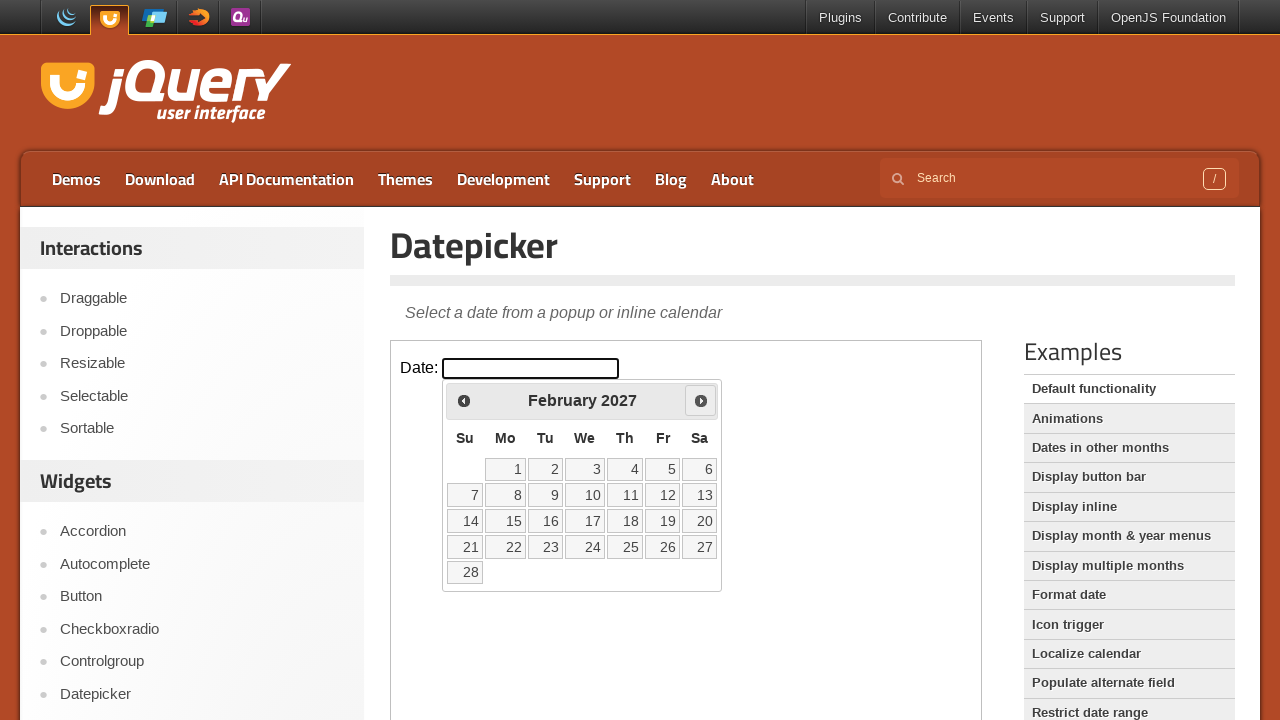

Retrieved current month 'February' and year '2027'
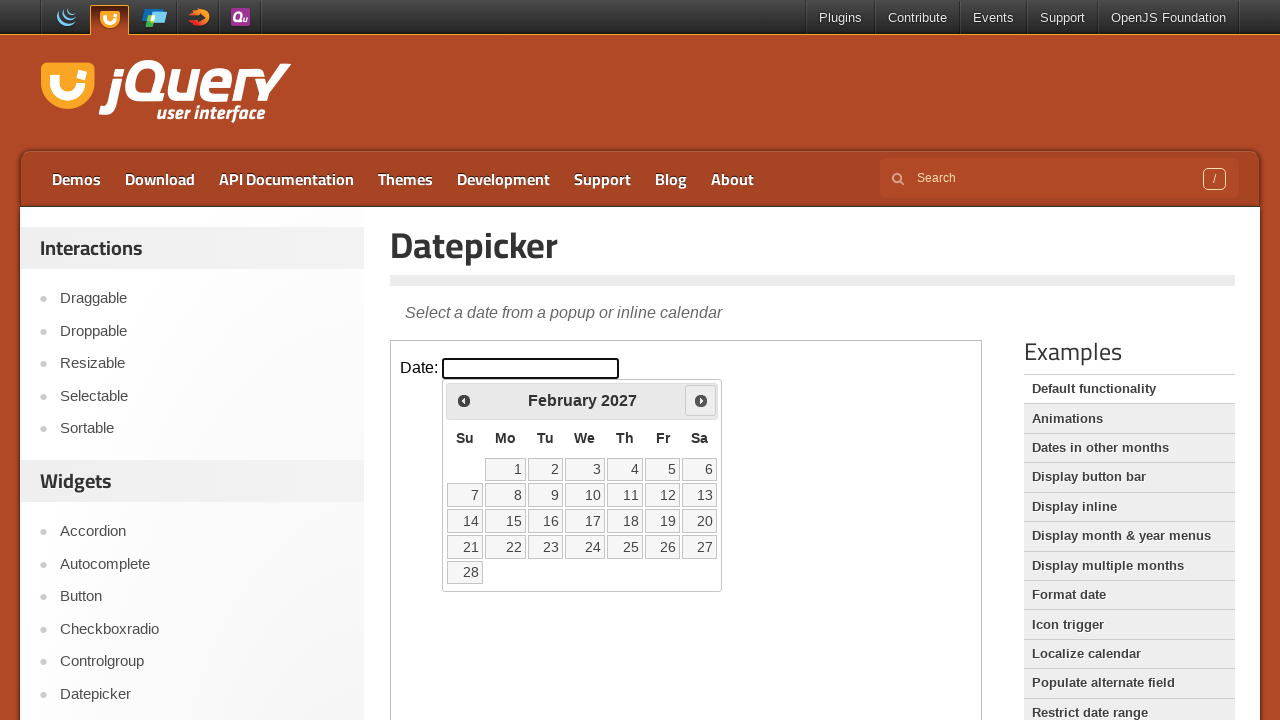

Clicked next button to navigate toward March 2028 at (701, 400) on xpath=//iframe[@class='demo-frame'] >> internal:control=enter-frame >> xpath=//s
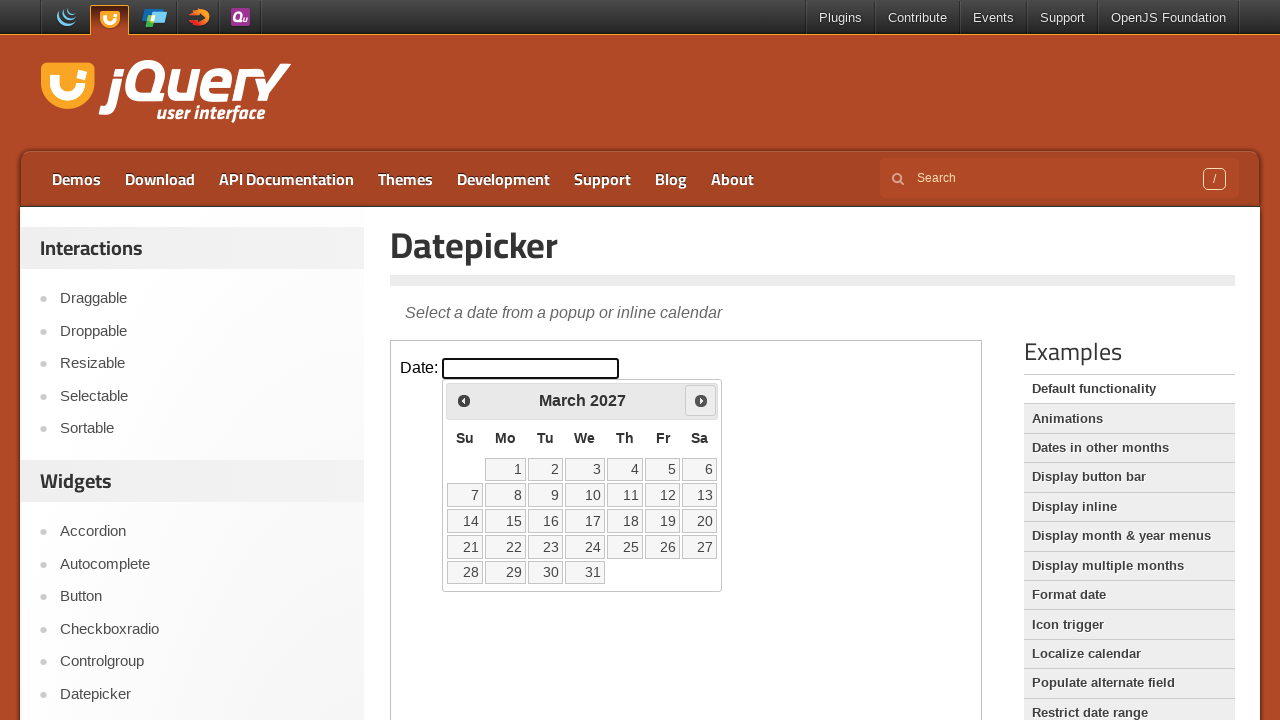

Retrieved current month 'March' and year '2027'
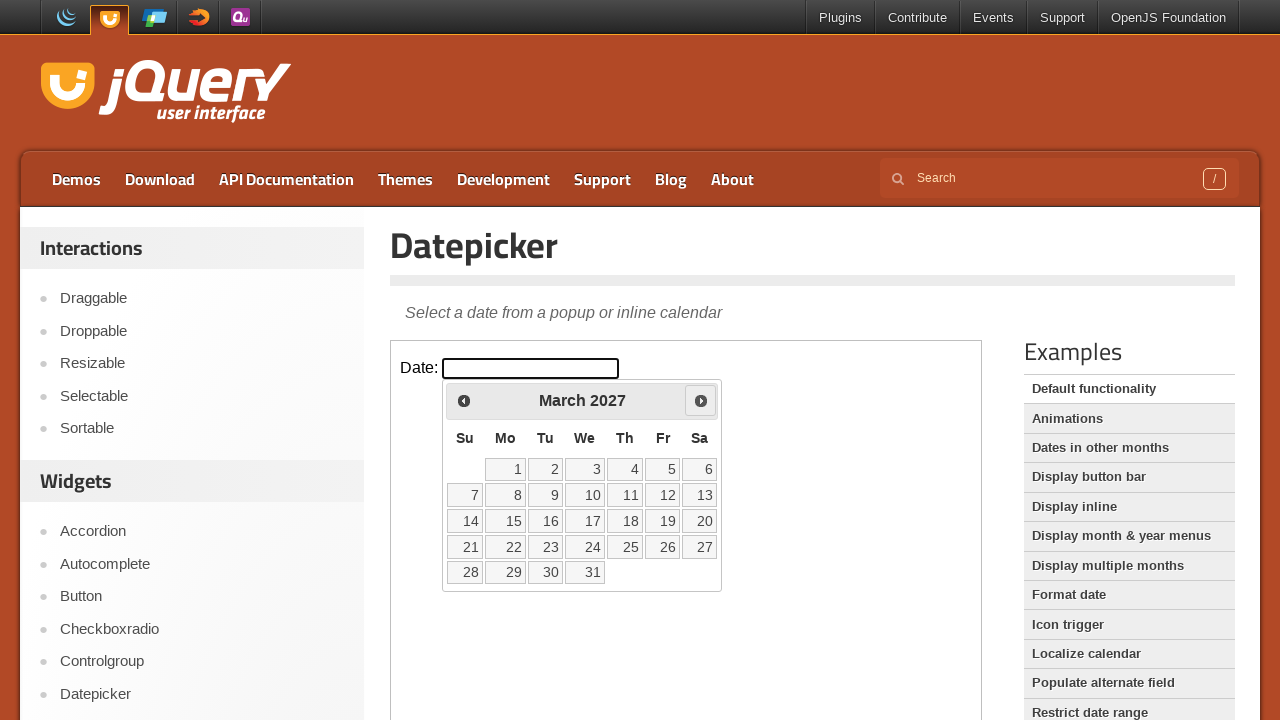

Clicked next button to navigate toward March 2028 at (701, 400) on xpath=//iframe[@class='demo-frame'] >> internal:control=enter-frame >> xpath=//s
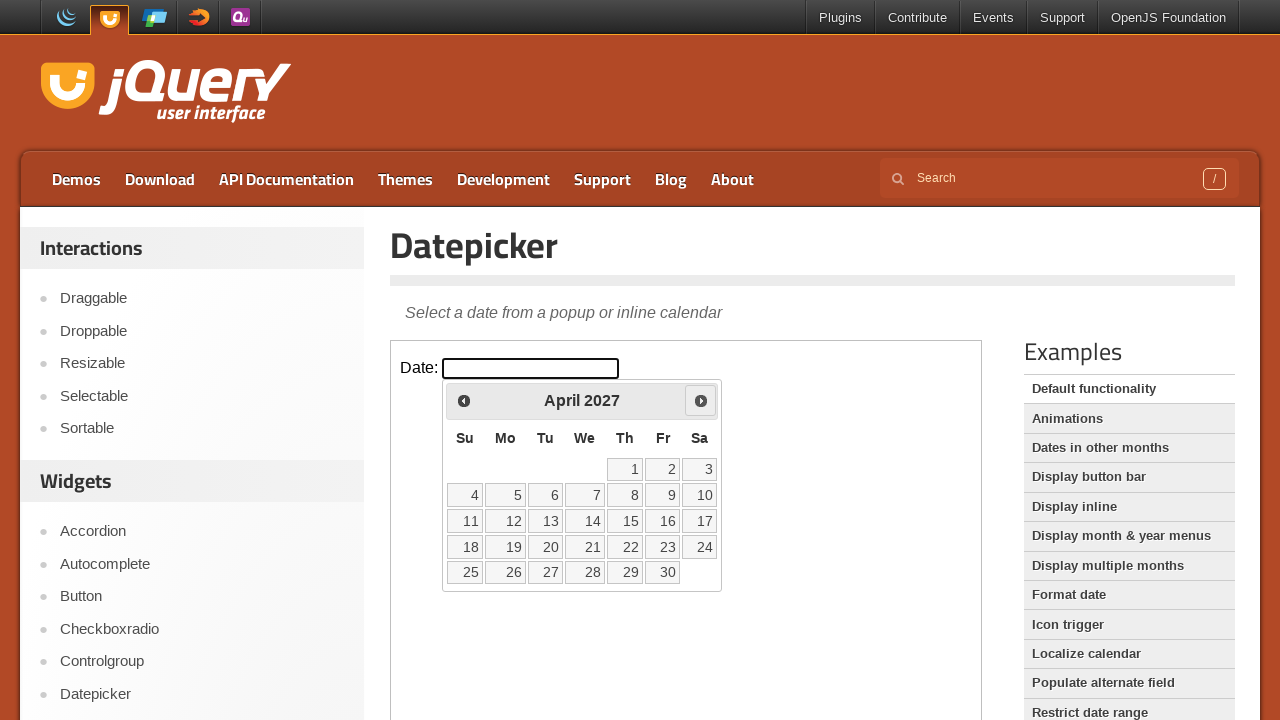

Retrieved current month 'April' and year '2027'
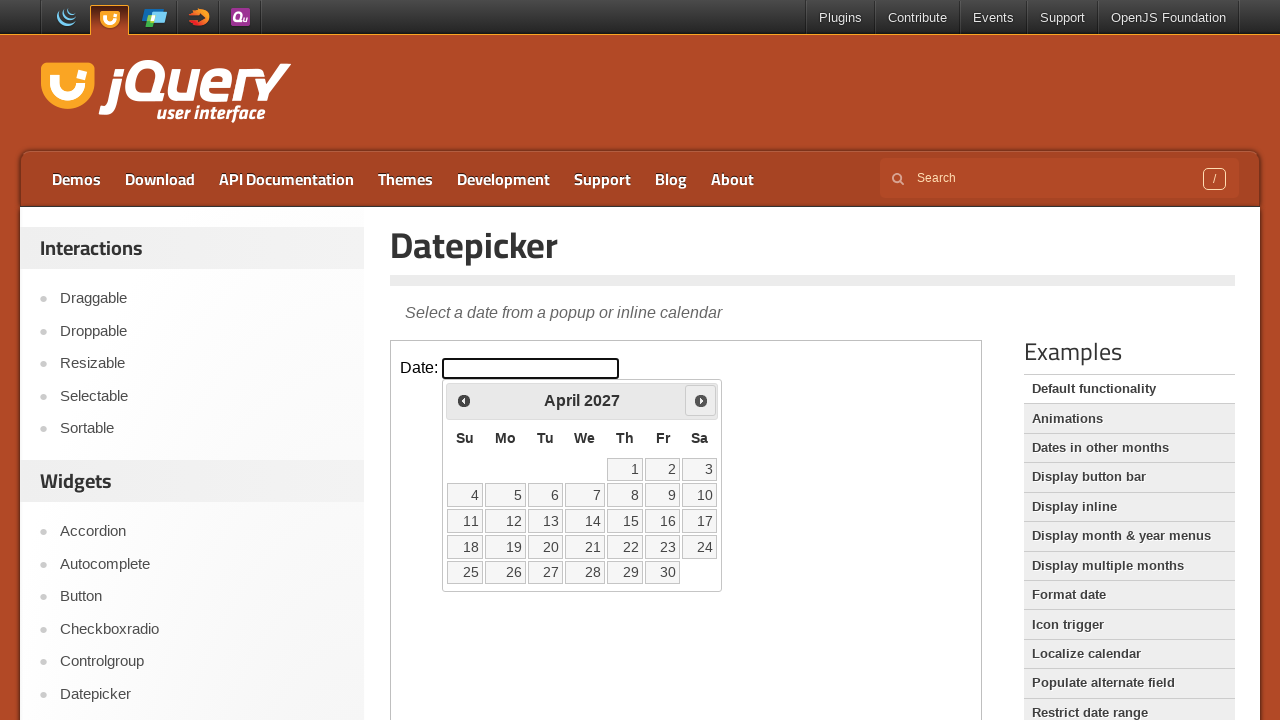

Clicked next button to navigate toward March 2028 at (701, 400) on xpath=//iframe[@class='demo-frame'] >> internal:control=enter-frame >> xpath=//s
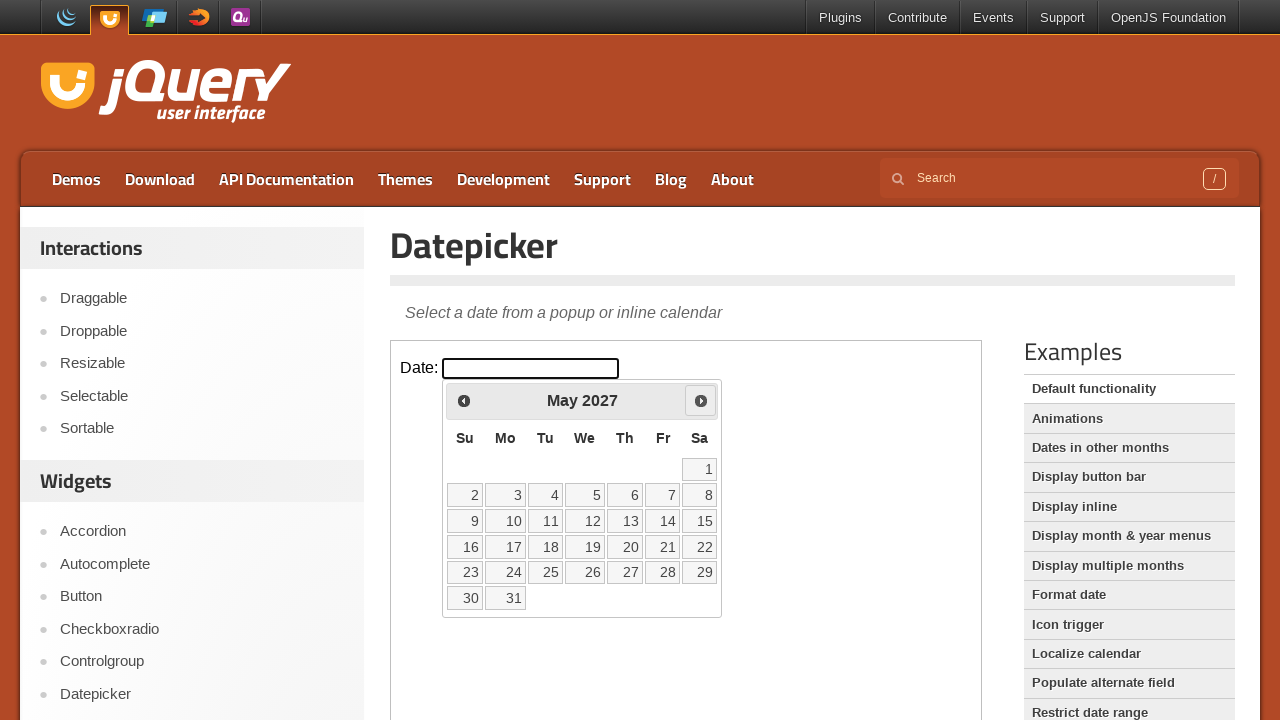

Retrieved current month 'May' and year '2027'
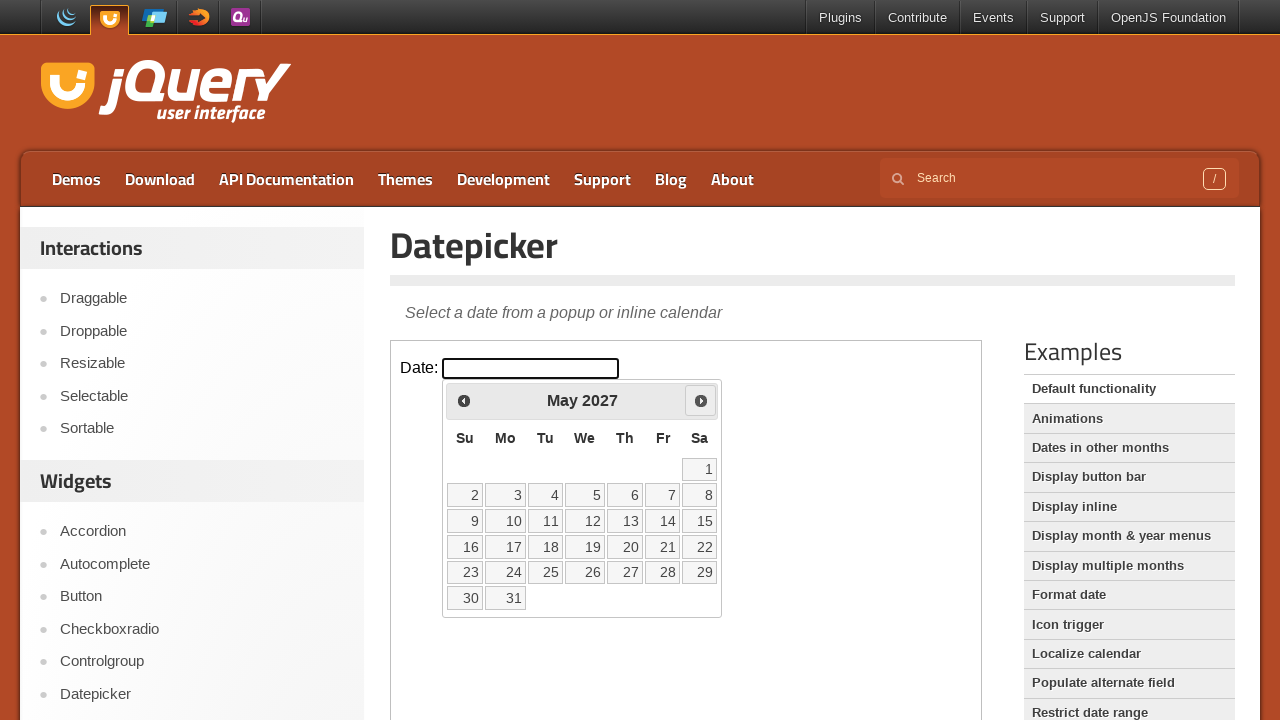

Clicked next button to navigate toward March 2028 at (701, 400) on xpath=//iframe[@class='demo-frame'] >> internal:control=enter-frame >> xpath=//s
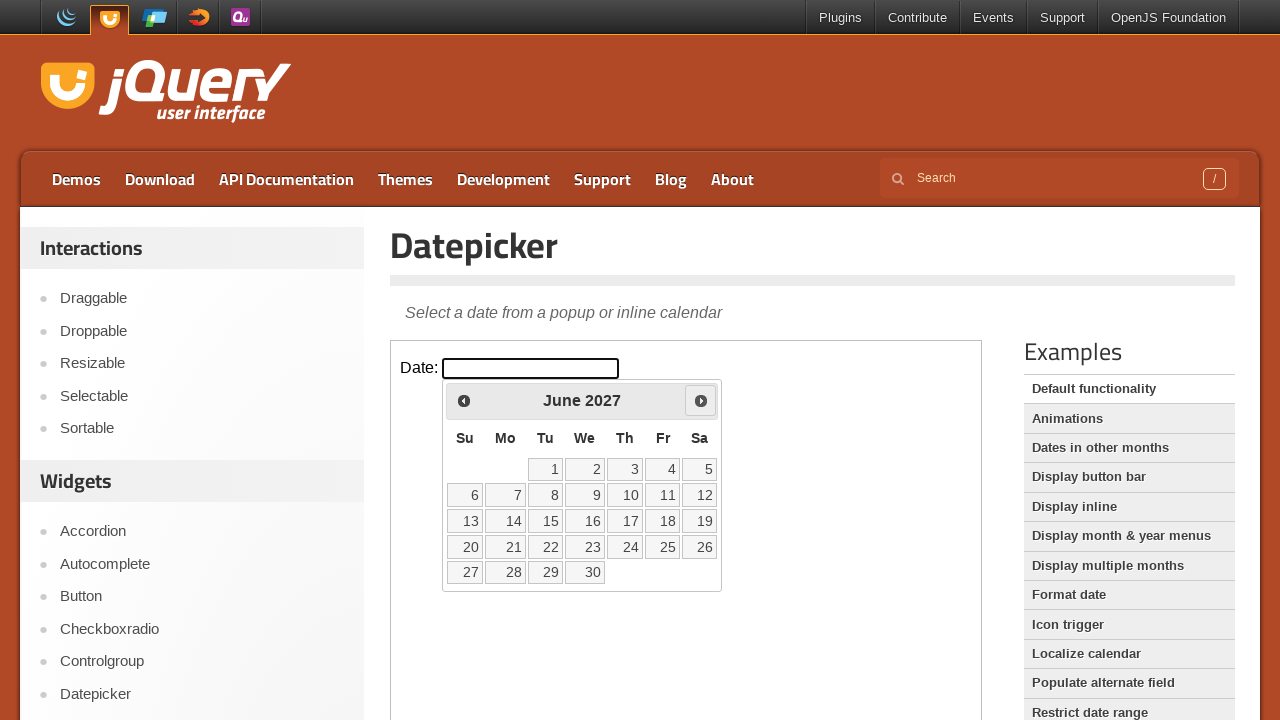

Retrieved current month 'June' and year '2027'
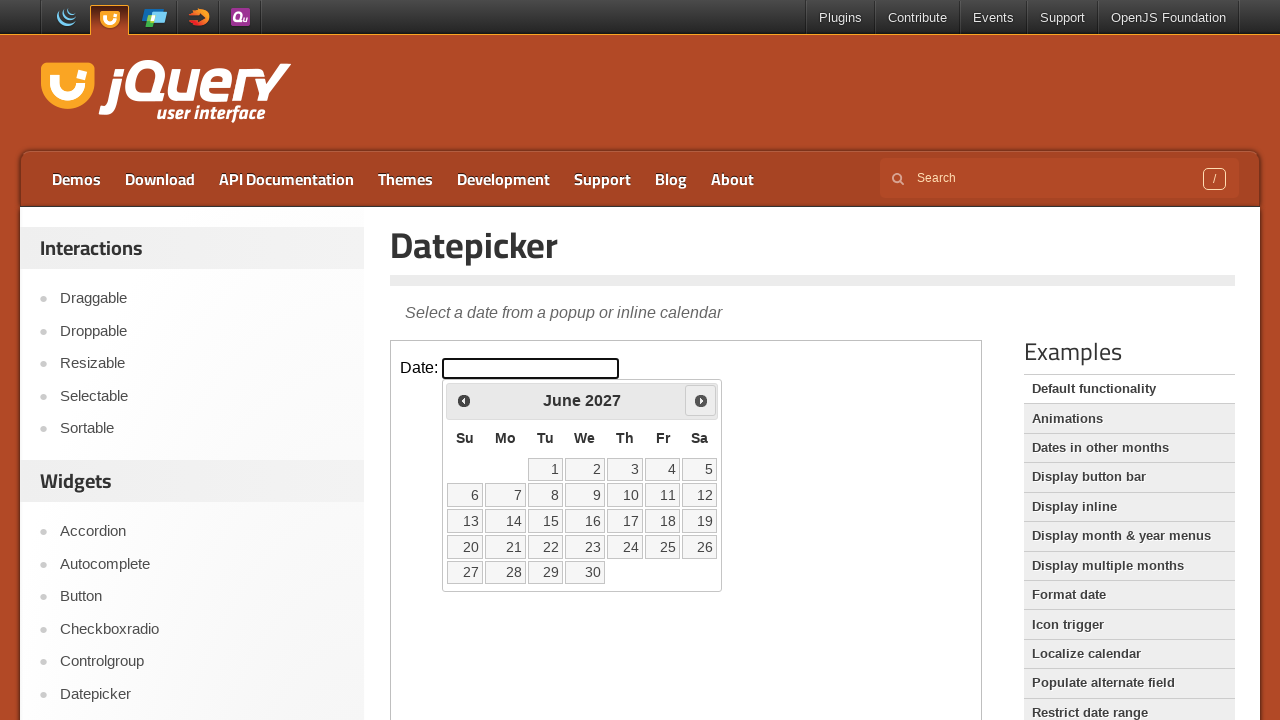

Clicked next button to navigate toward March 2028 at (701, 400) on xpath=//iframe[@class='demo-frame'] >> internal:control=enter-frame >> xpath=//s
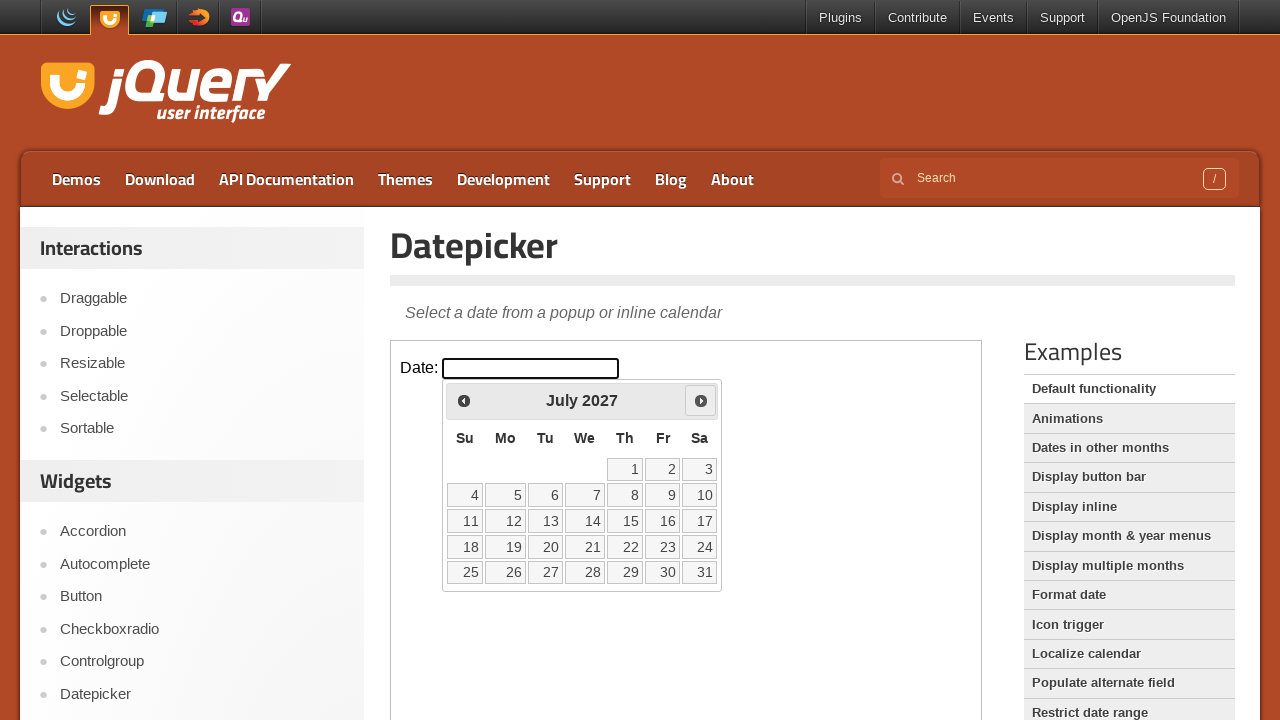

Retrieved current month 'July' and year '2027'
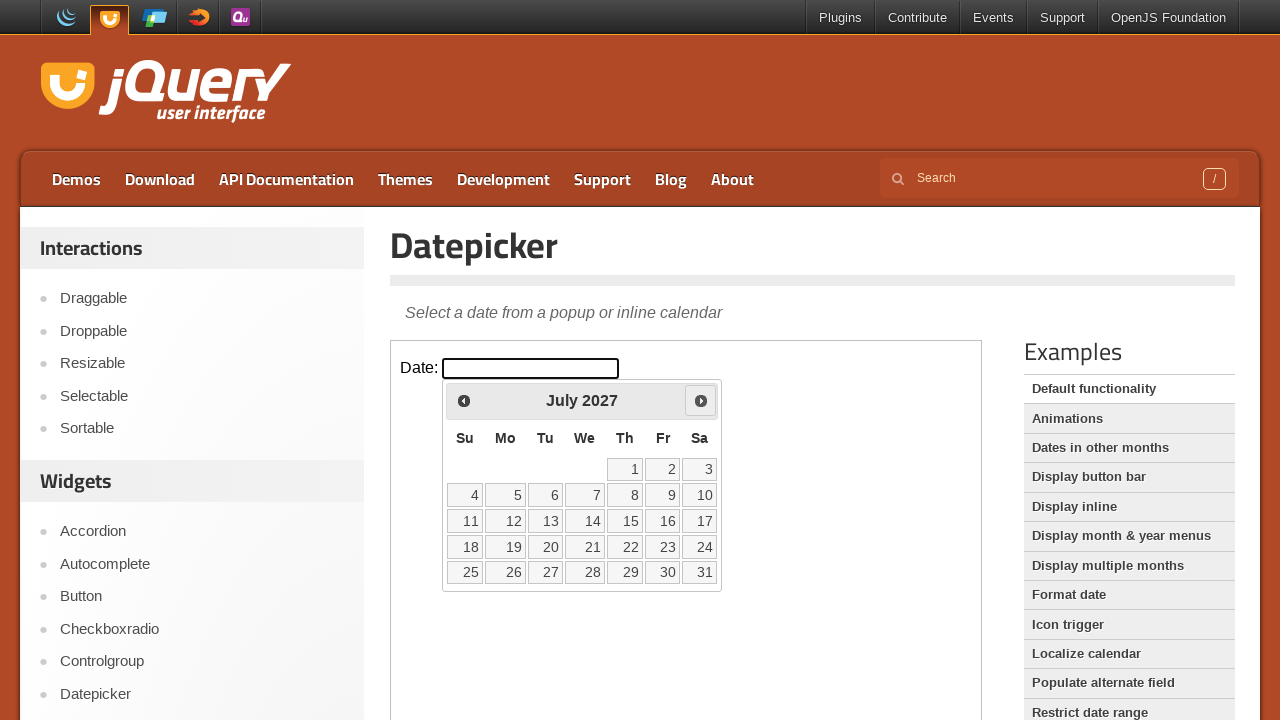

Clicked next button to navigate toward March 2028 at (701, 400) on xpath=//iframe[@class='demo-frame'] >> internal:control=enter-frame >> xpath=//s
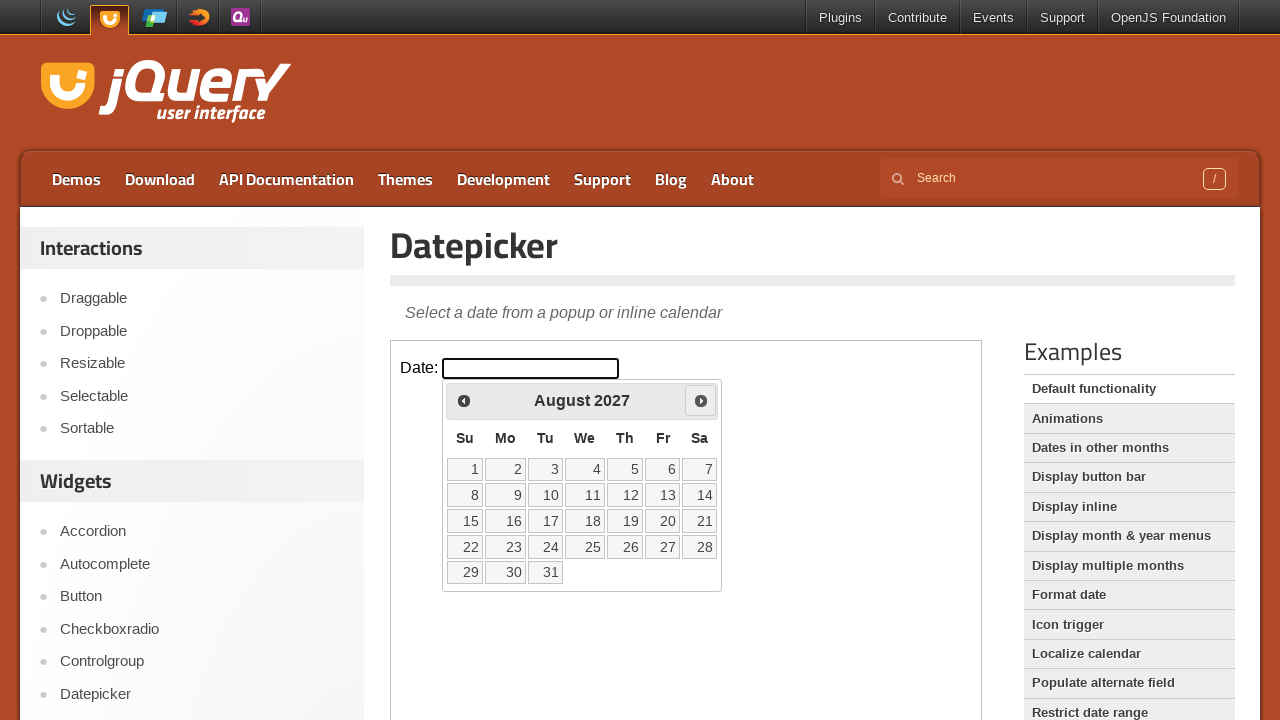

Retrieved current month 'August' and year '2027'
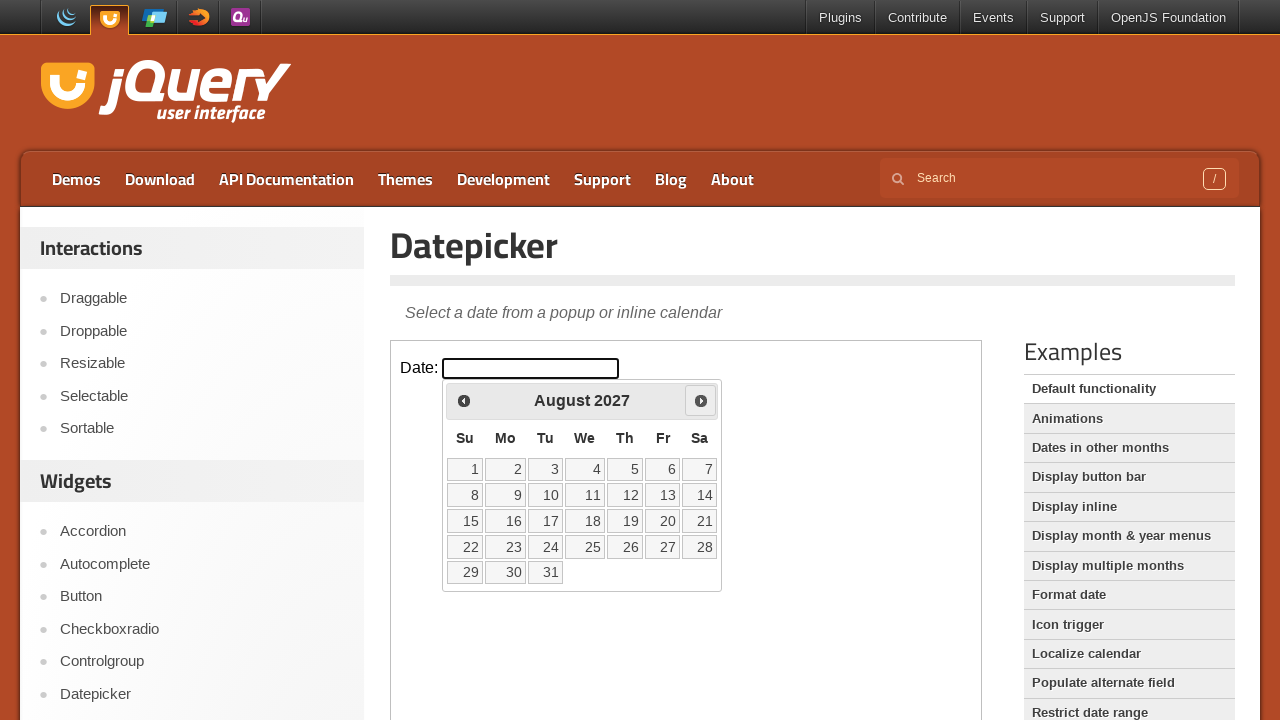

Clicked next button to navigate toward March 2028 at (701, 400) on xpath=//iframe[@class='demo-frame'] >> internal:control=enter-frame >> xpath=//s
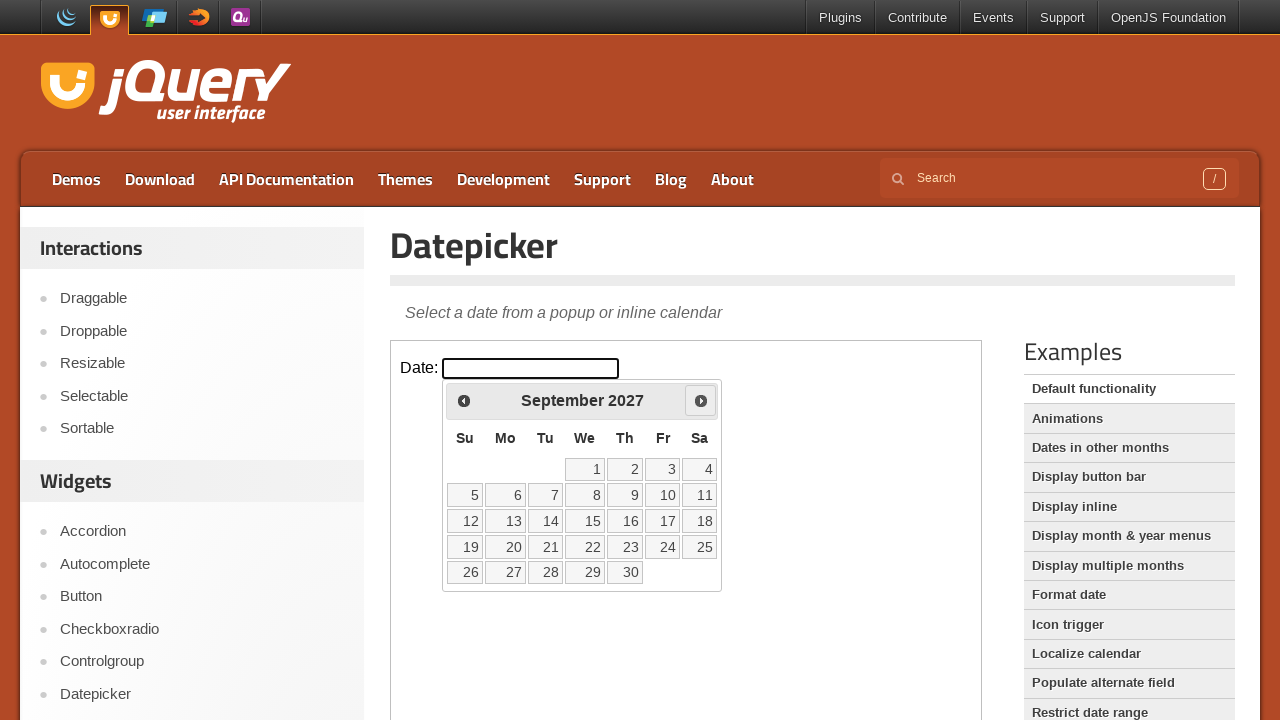

Retrieved current month 'September' and year '2027'
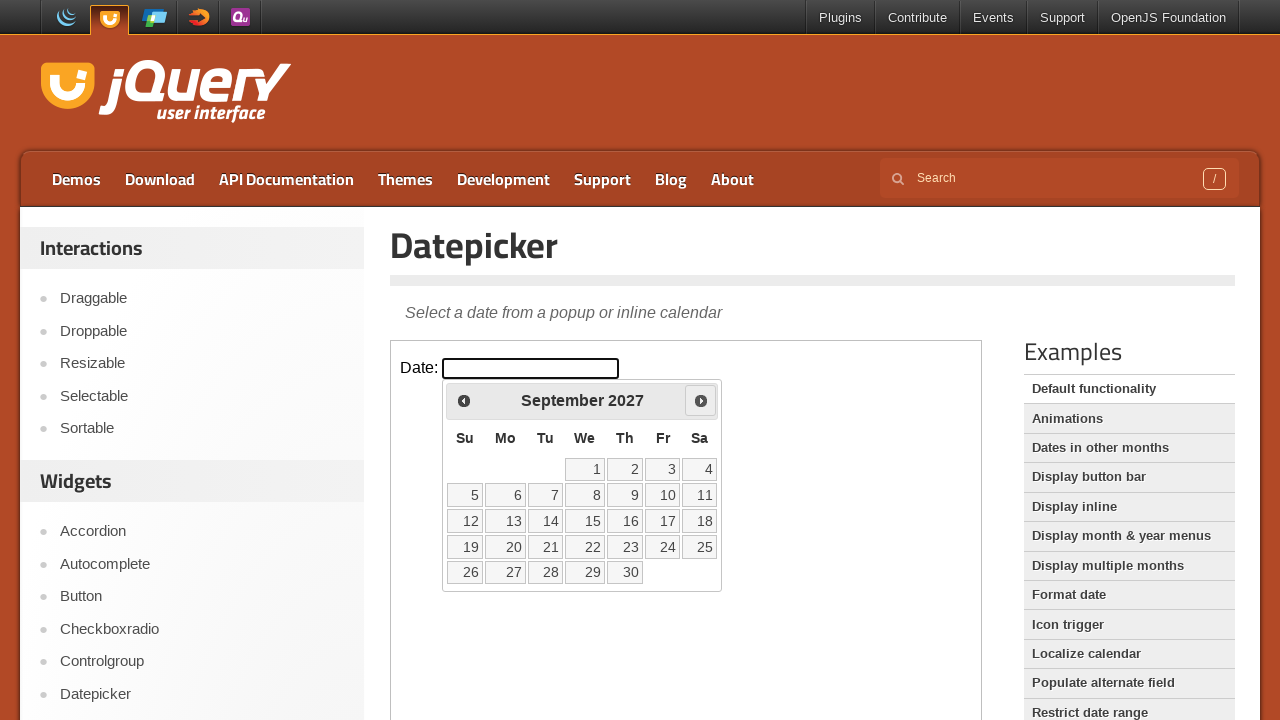

Clicked next button to navigate toward March 2028 at (701, 400) on xpath=//iframe[@class='demo-frame'] >> internal:control=enter-frame >> xpath=//s
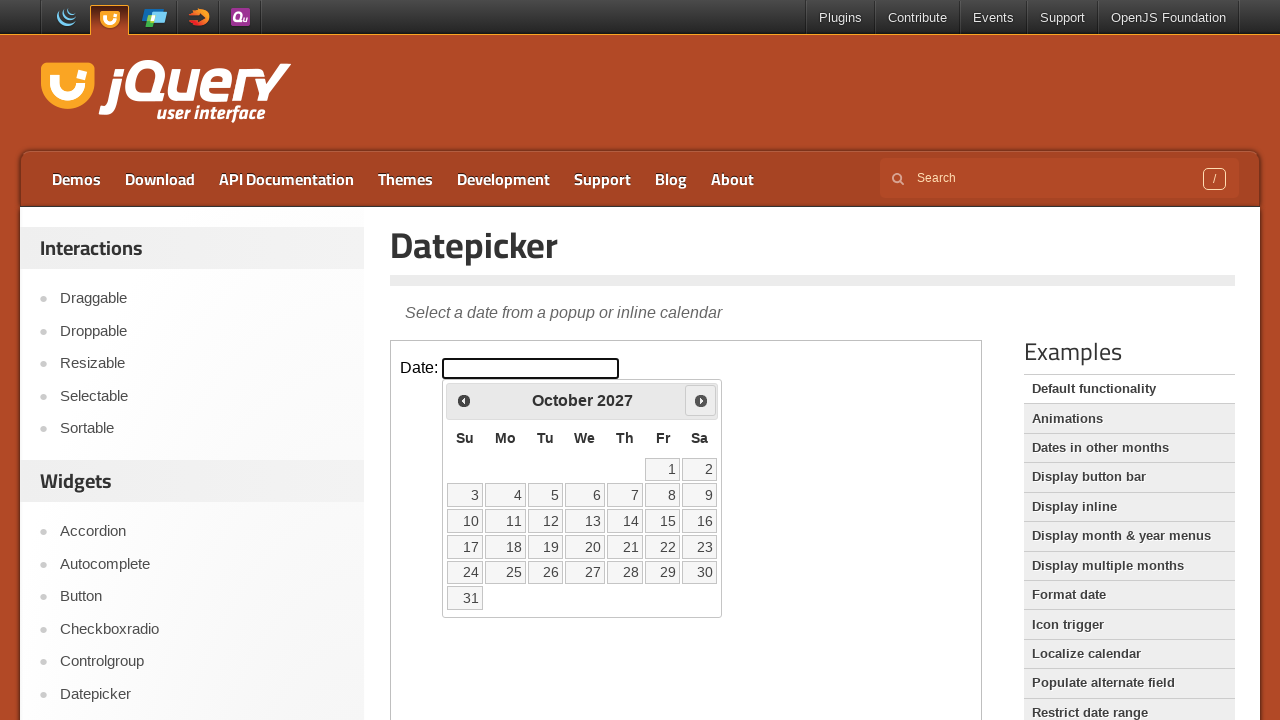

Retrieved current month 'October' and year '2027'
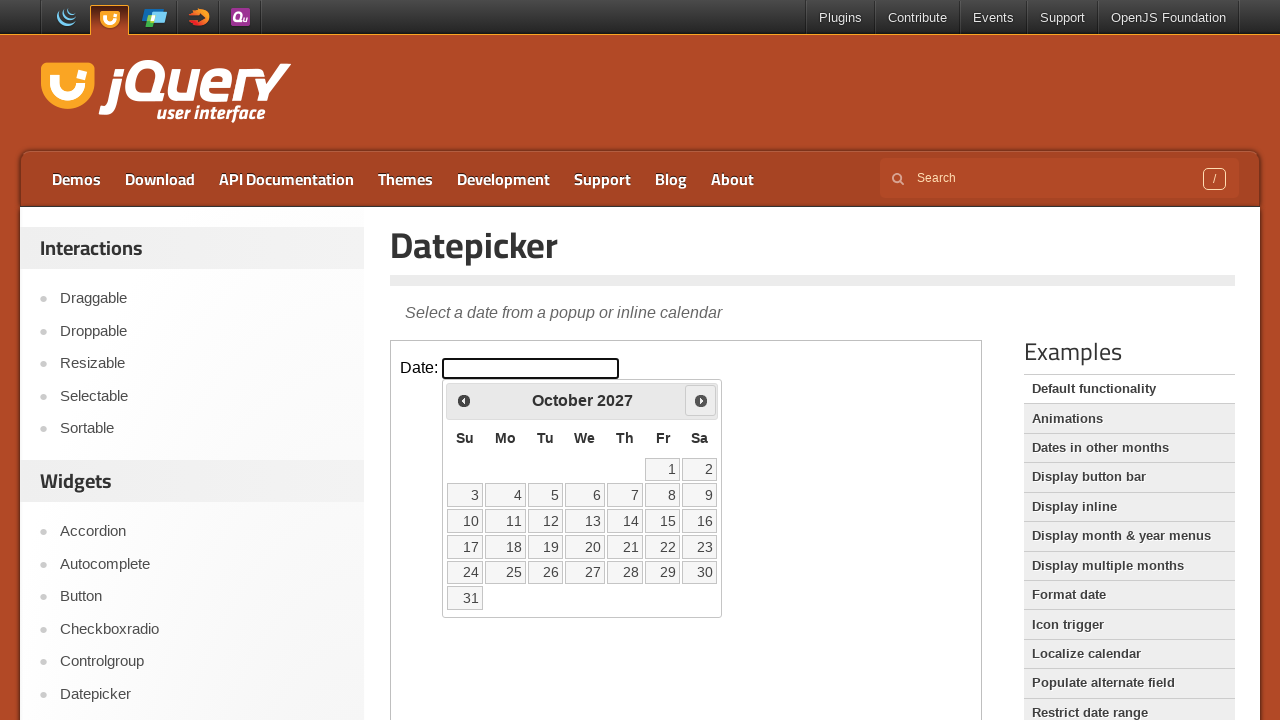

Clicked next button to navigate toward March 2028 at (701, 400) on xpath=//iframe[@class='demo-frame'] >> internal:control=enter-frame >> xpath=//s
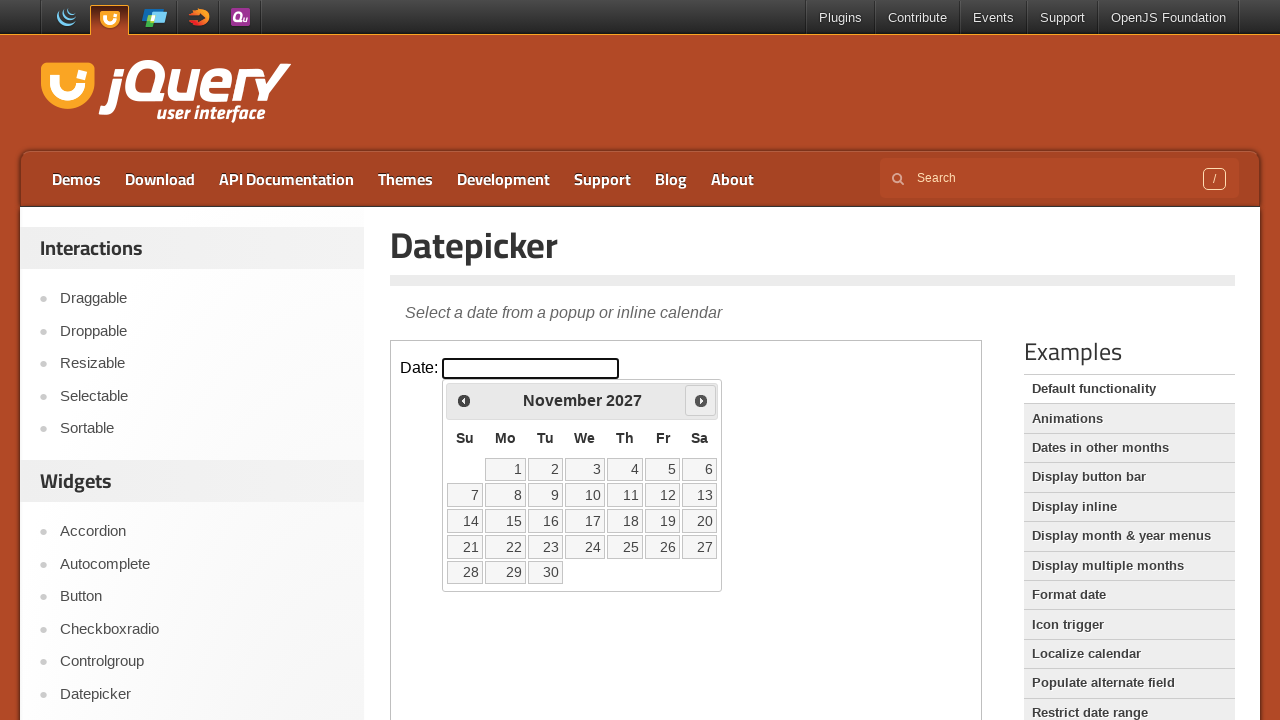

Retrieved current month 'November' and year '2027'
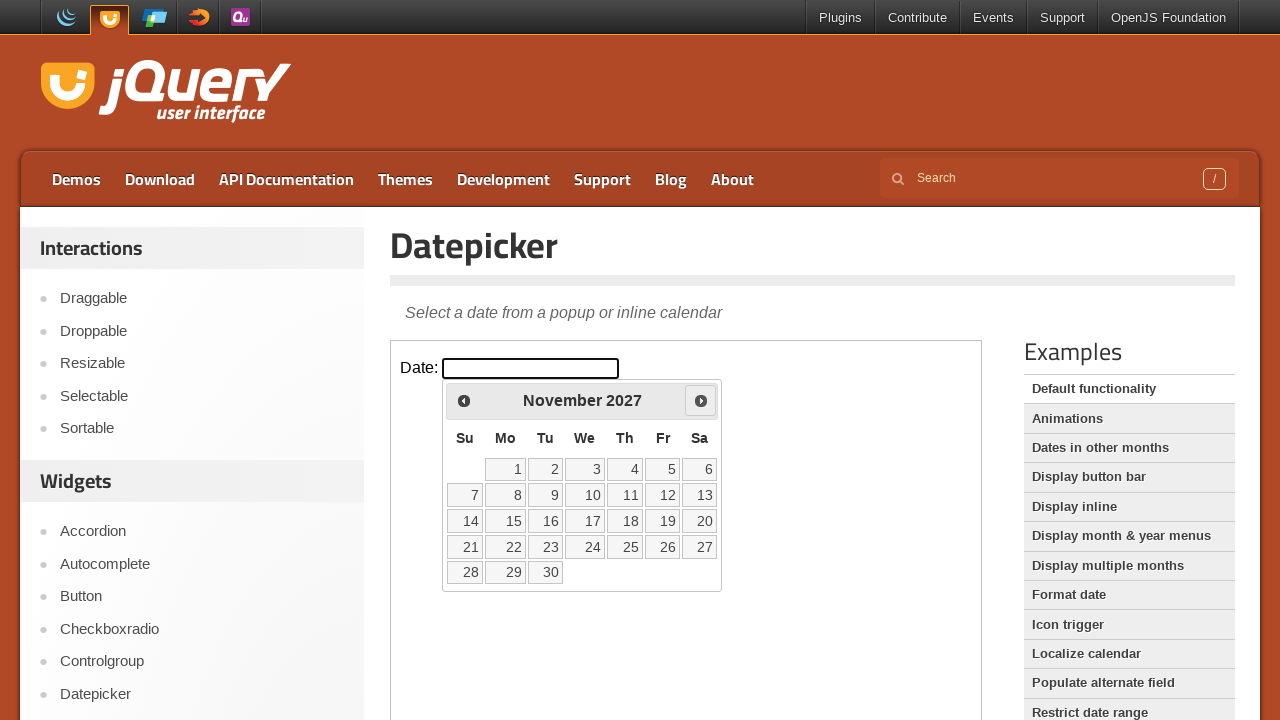

Clicked next button to navigate toward March 2028 at (701, 400) on xpath=//iframe[@class='demo-frame'] >> internal:control=enter-frame >> xpath=//s
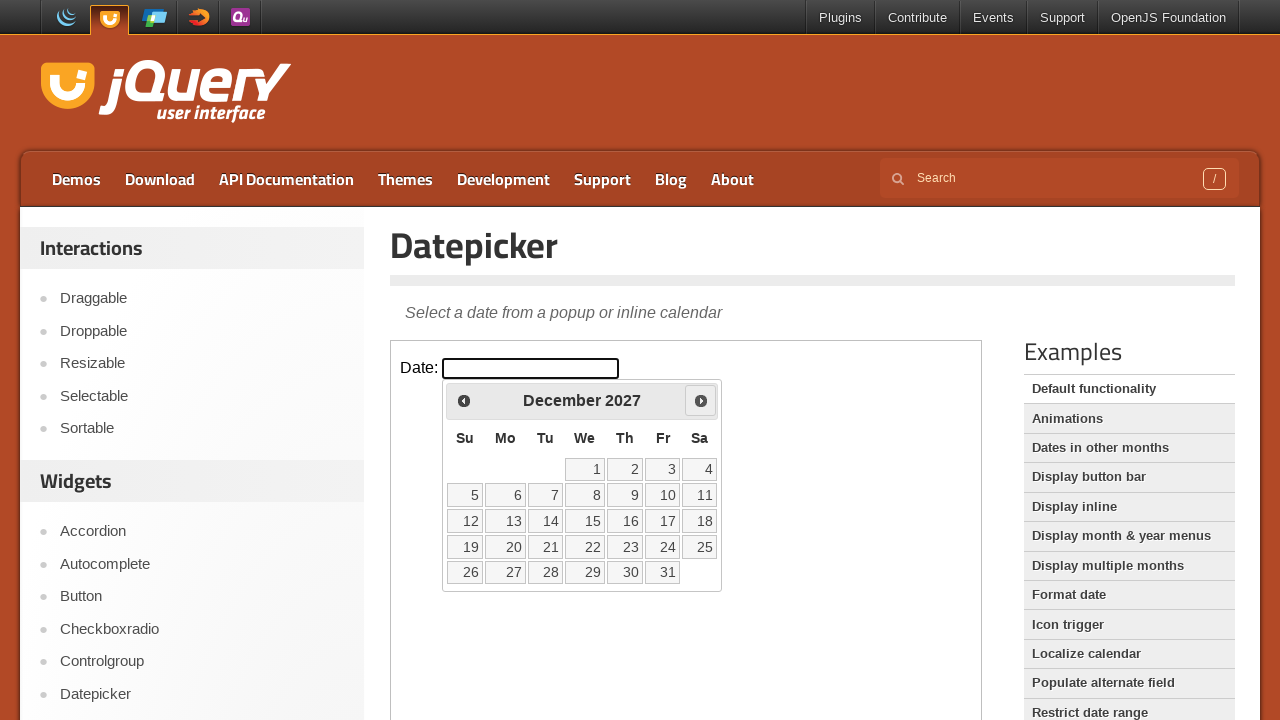

Retrieved current month 'December' and year '2027'
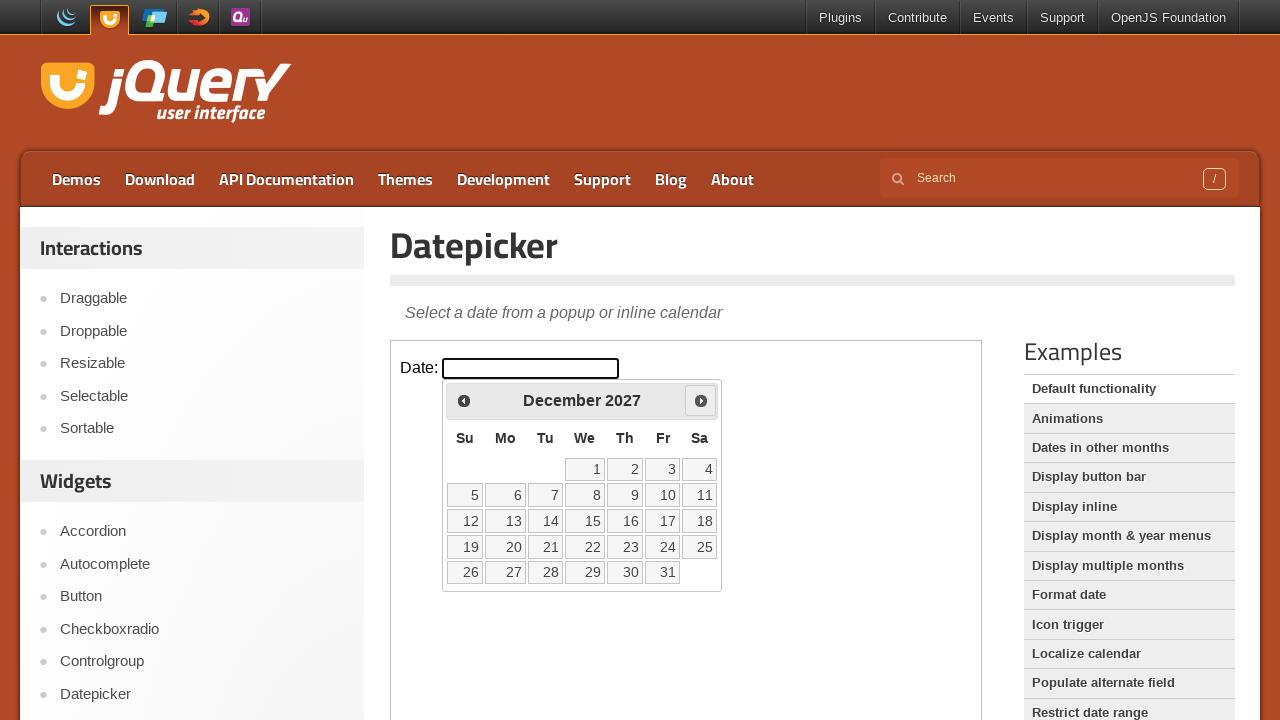

Clicked next button to navigate toward March 2028 at (701, 400) on xpath=//iframe[@class='demo-frame'] >> internal:control=enter-frame >> xpath=//s
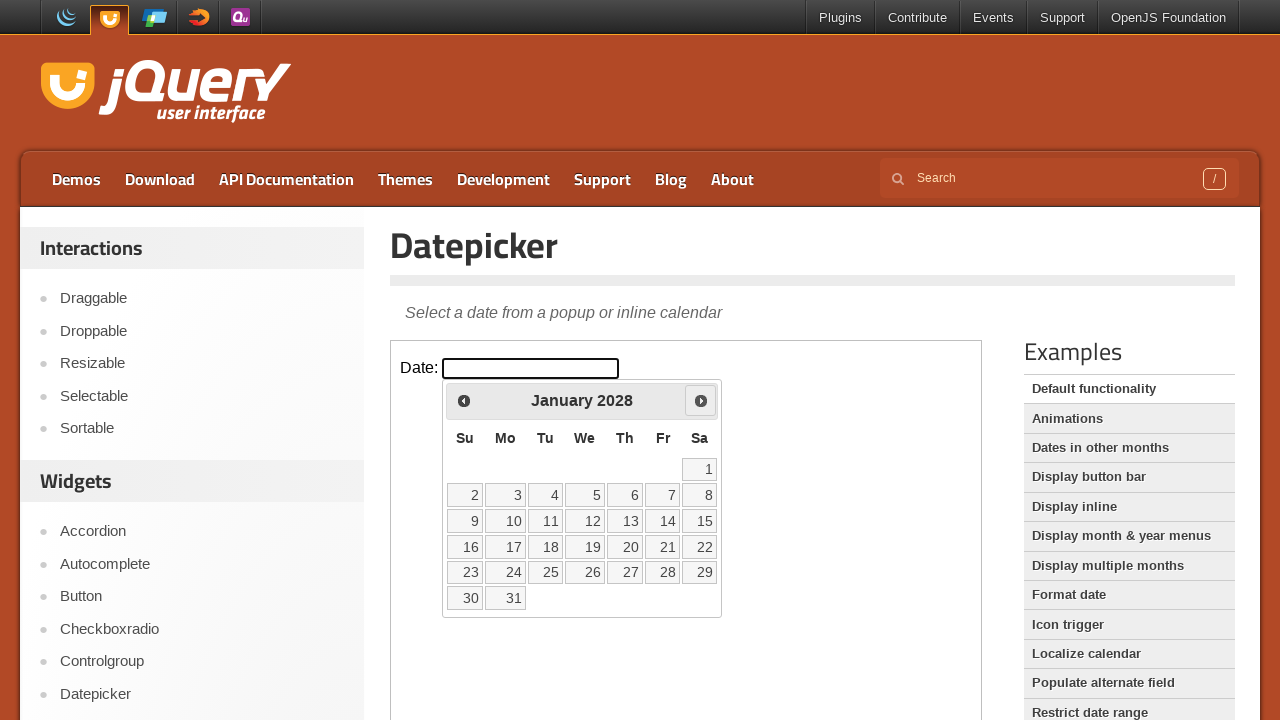

Retrieved current month 'January' and year '2028'
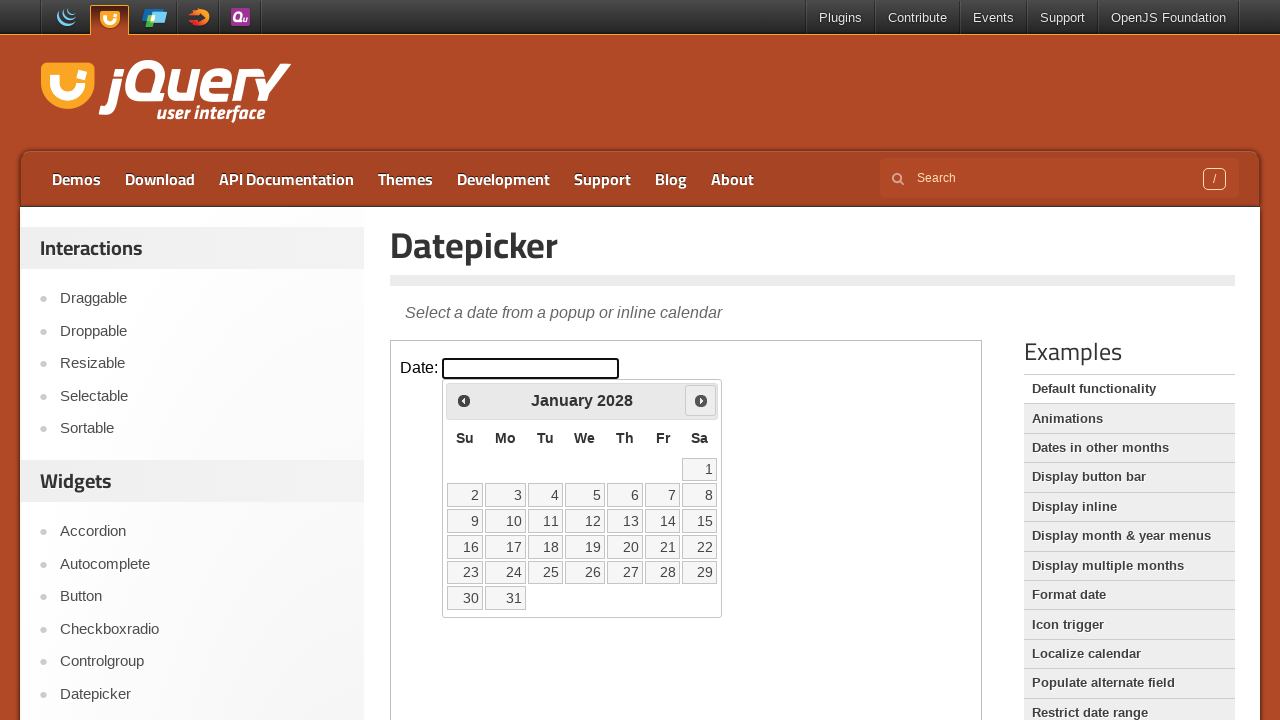

Clicked next button to navigate toward March 2028 at (701, 400) on xpath=//iframe[@class='demo-frame'] >> internal:control=enter-frame >> xpath=//s
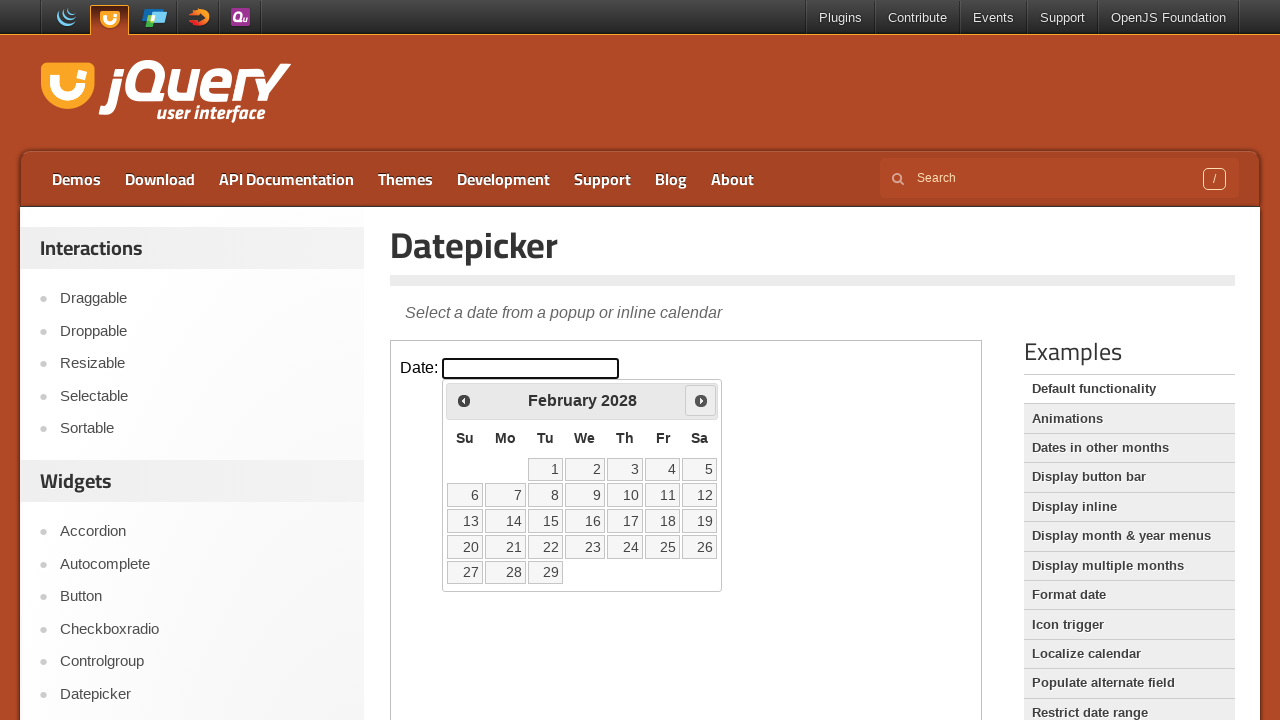

Retrieved current month 'February' and year '2028'
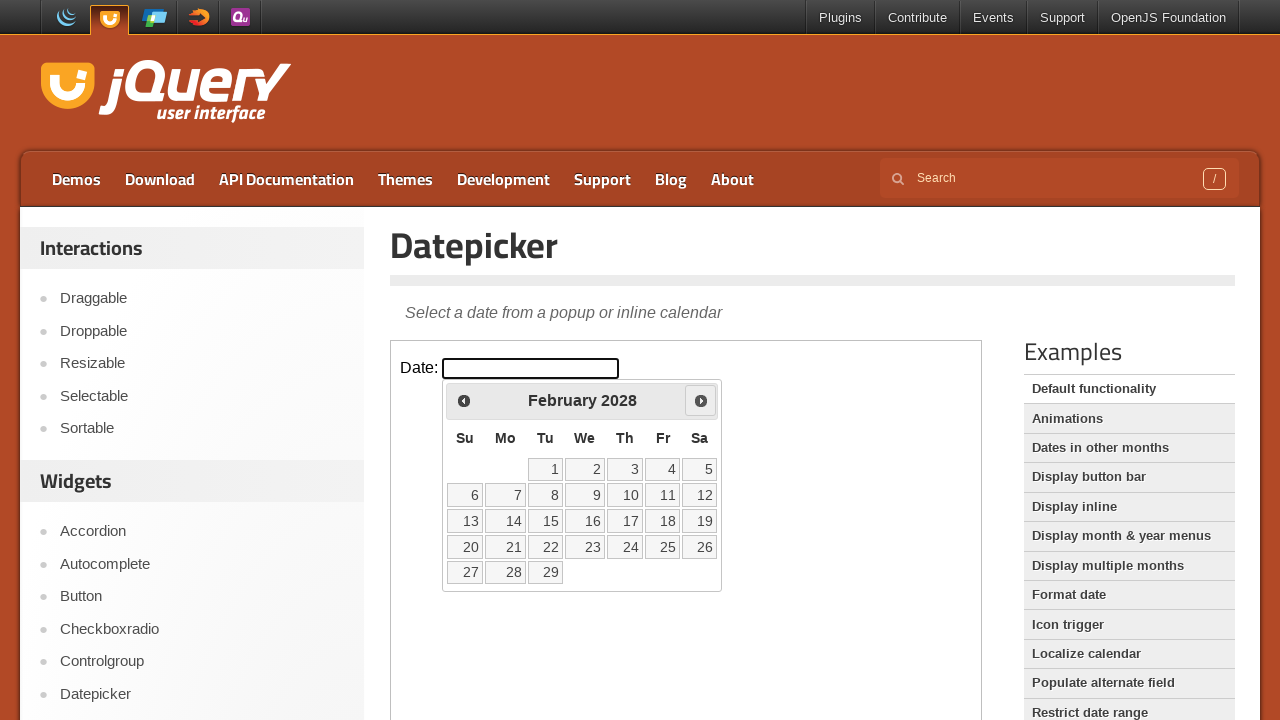

Clicked next button to navigate toward March 2028 at (701, 400) on xpath=//iframe[@class='demo-frame'] >> internal:control=enter-frame >> xpath=//s
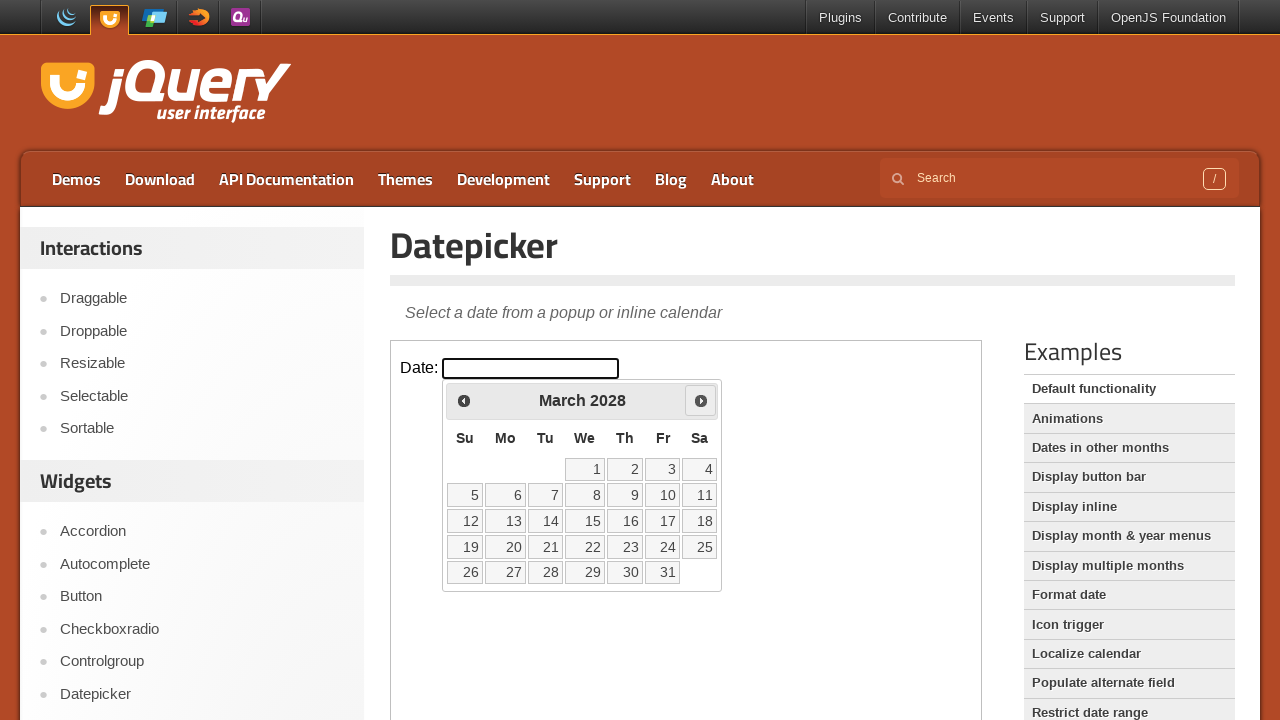

Retrieved current month 'March' and year '2028'
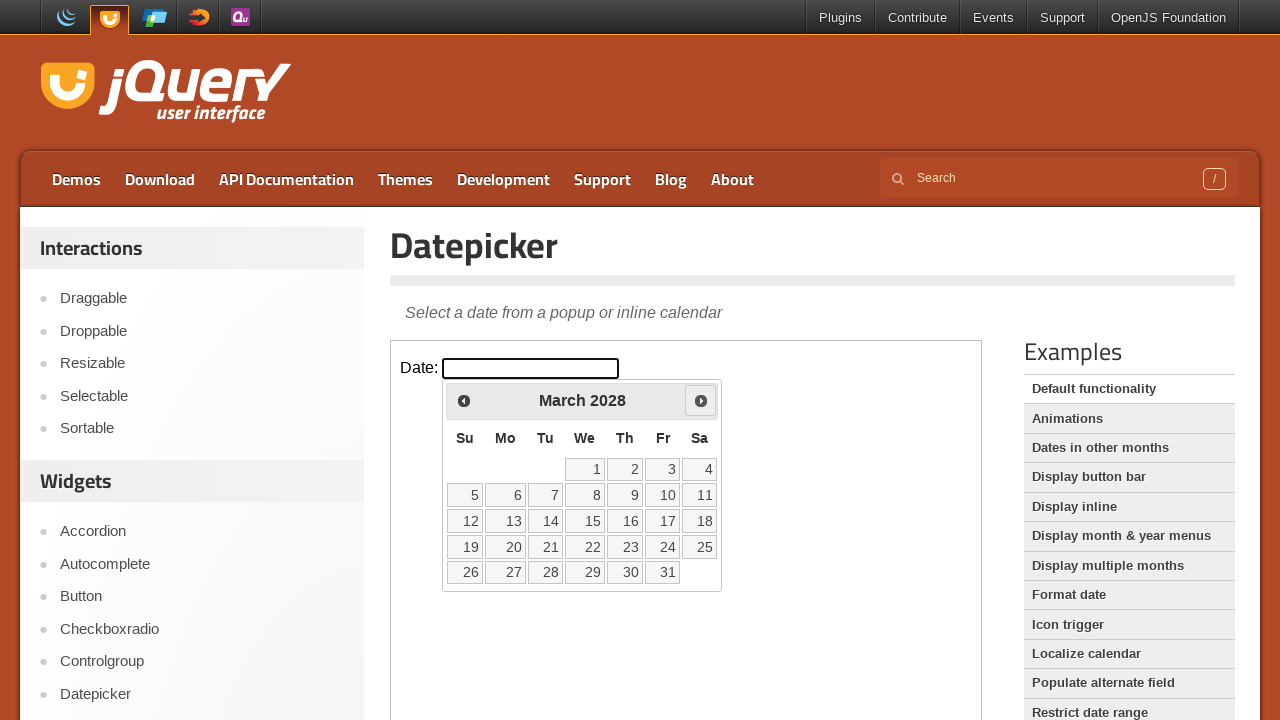

Retrieved all date cells from calendar
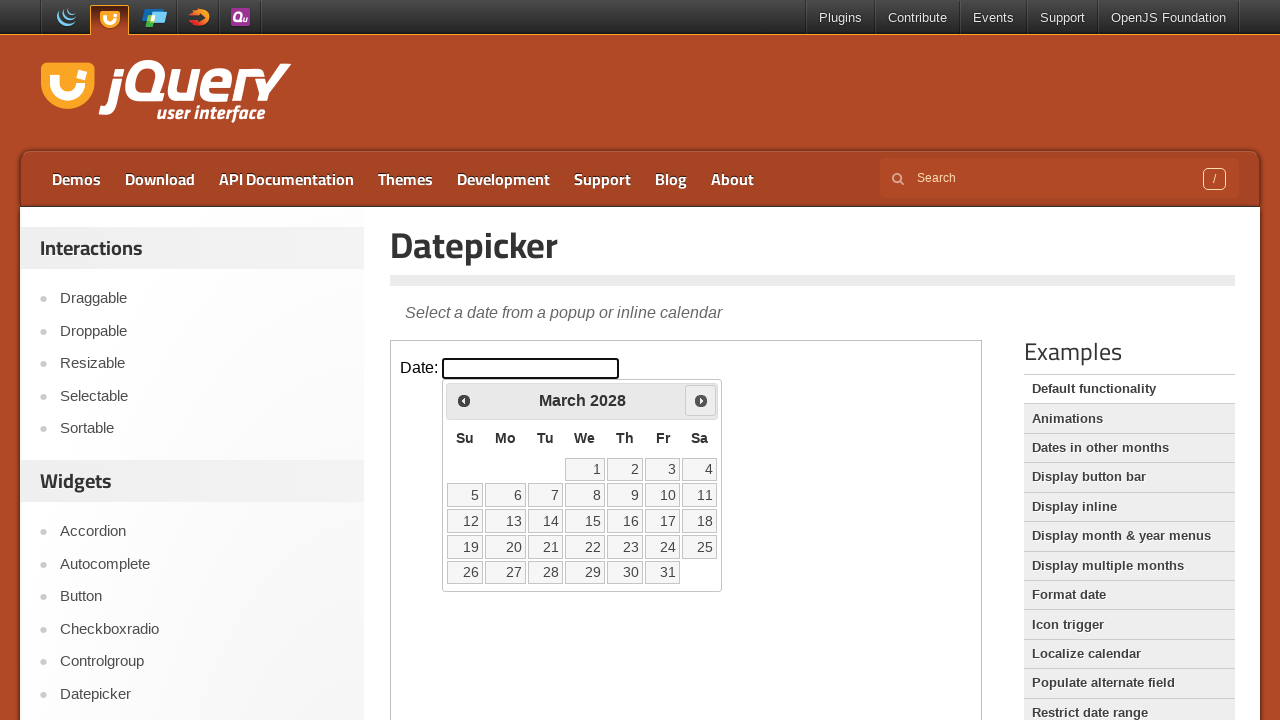

Selected date '23' from calendar at (625, 547) on xpath=//iframe[@class='demo-frame'] >> internal:control=enter-frame >> xpath=//t
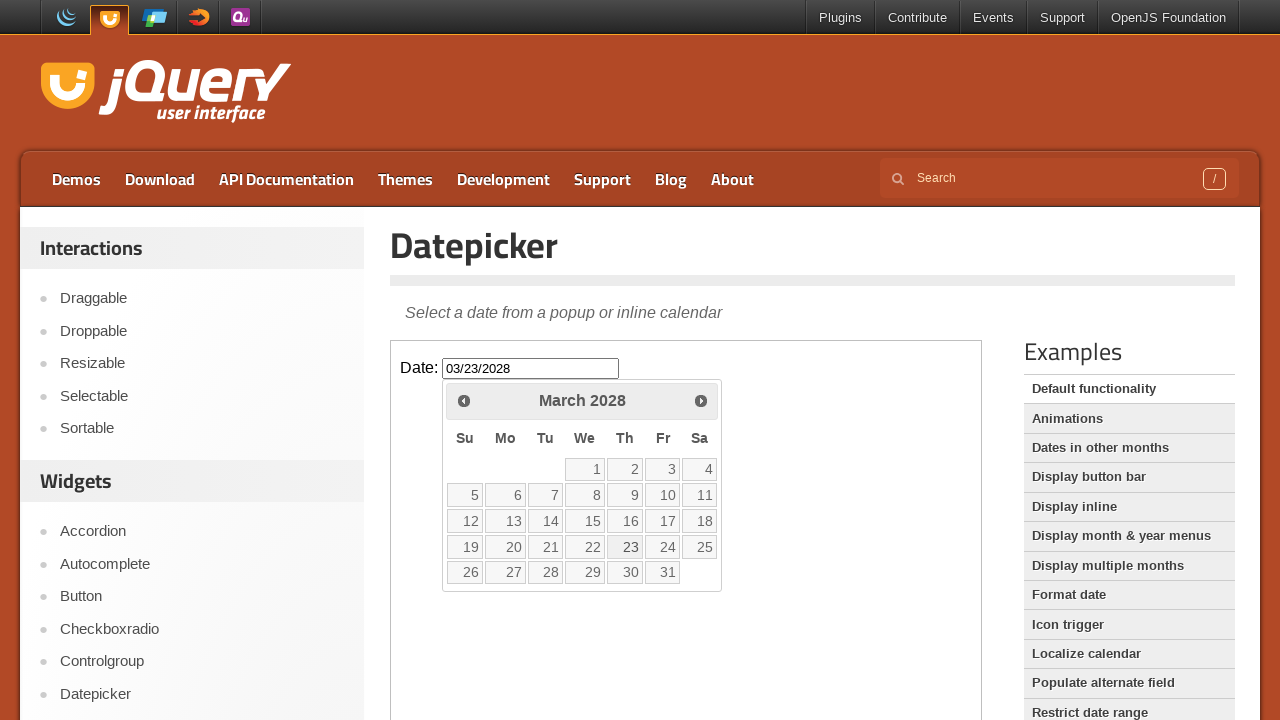

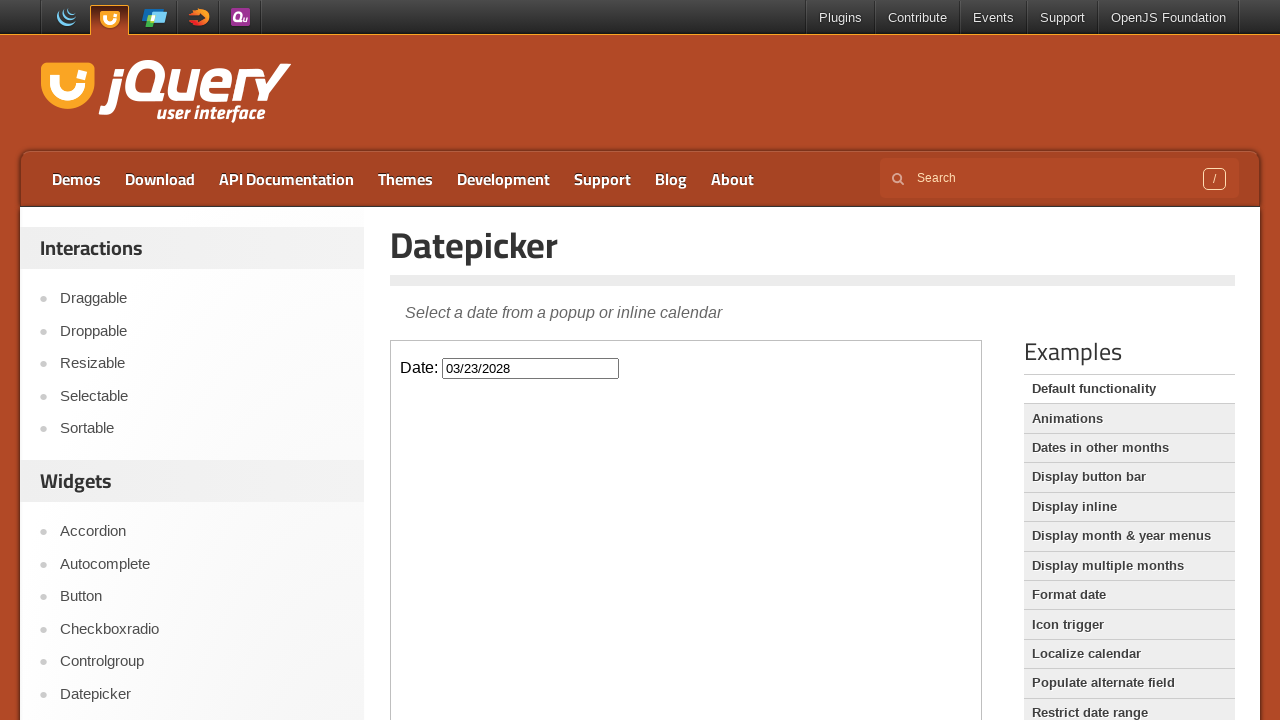